Navigates to Douban movie rankings page and scrolls down multiple times to load more content dynamically

Starting URL: https://movie.douban.com/typerank?type_name=%E5%96%9C%E5%89%A7&type=24&interval_id=100:90&action=

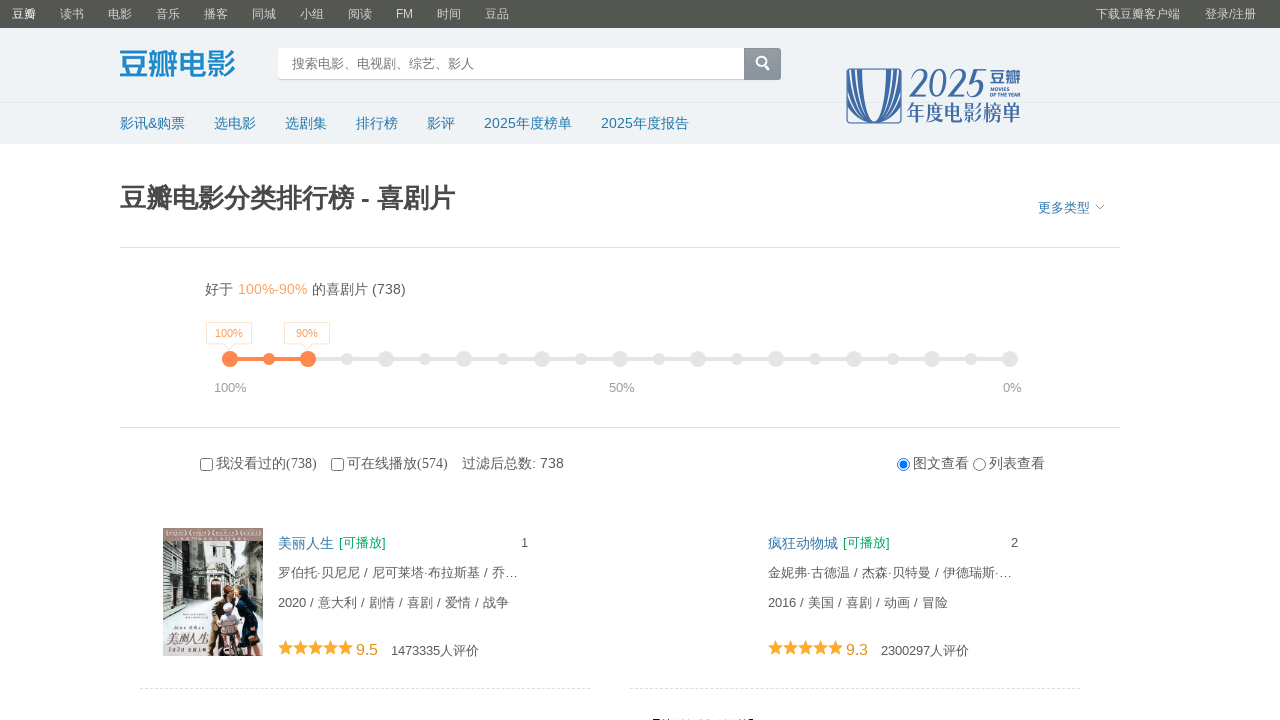

Waited 5 seconds for initial page load
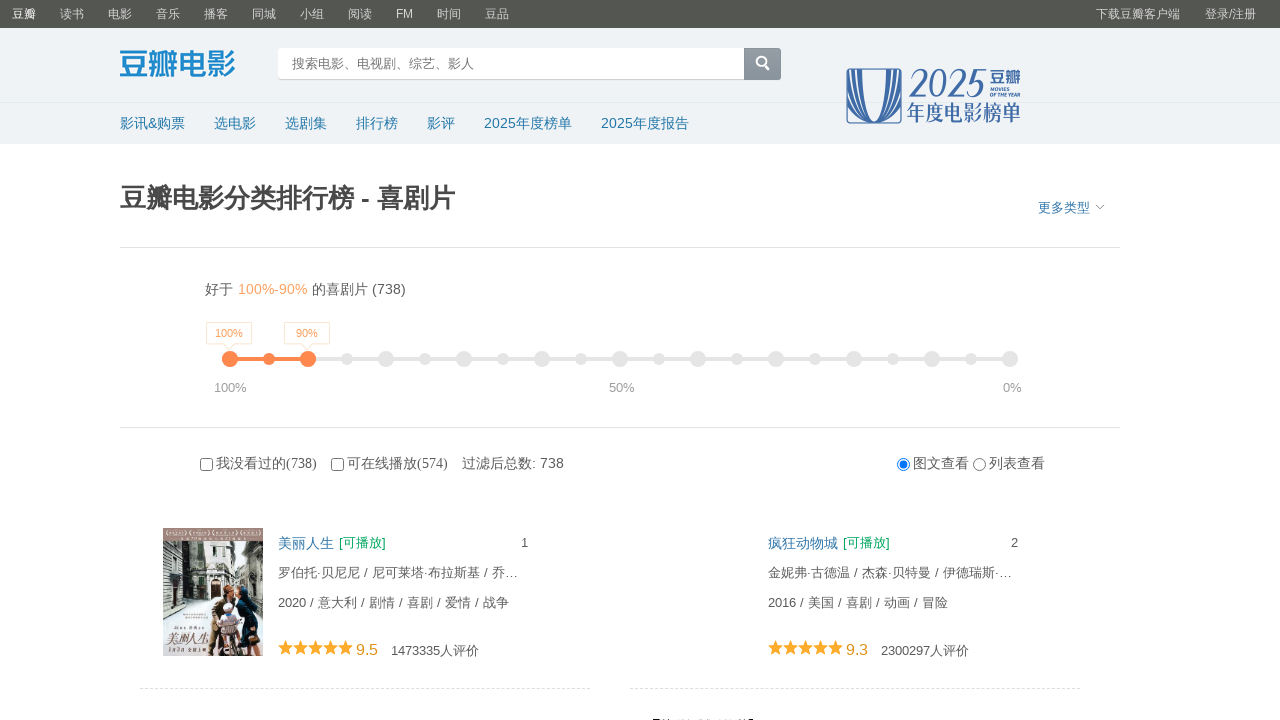

Waited 2 seconds before scroll iteration 1
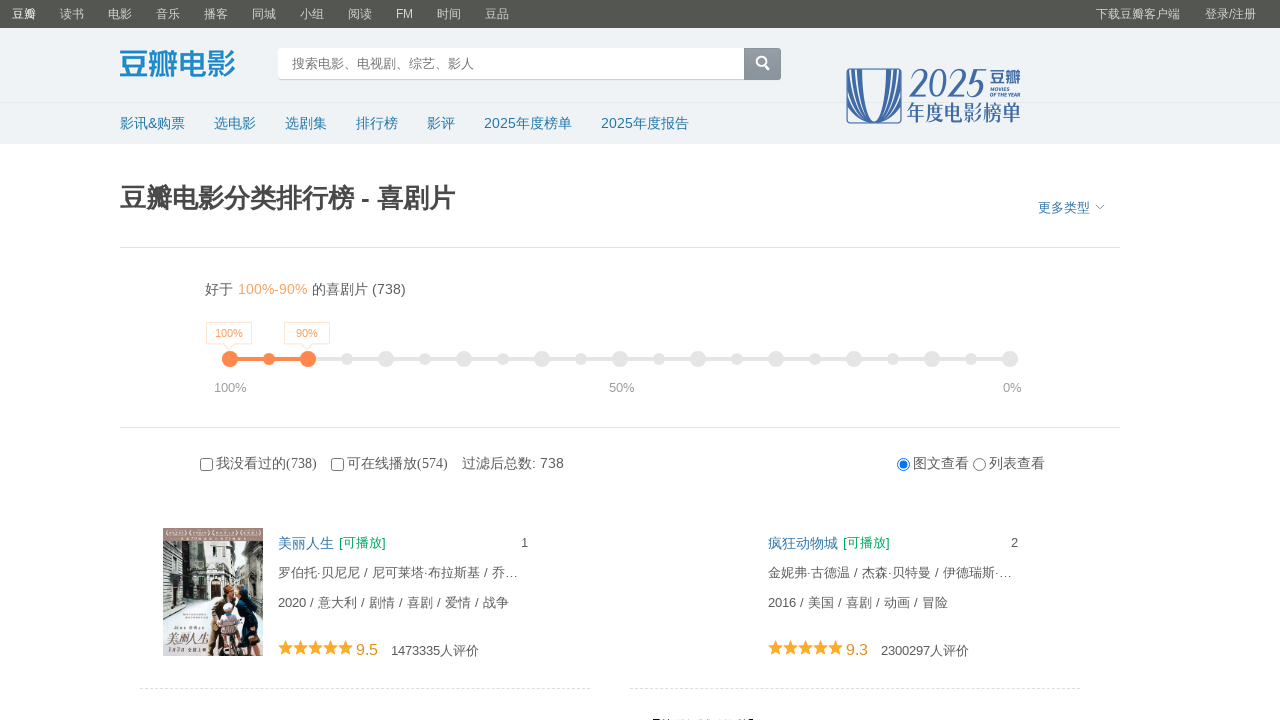

Scrolled to bottom of page (iteration 1/20) to load more movie entries
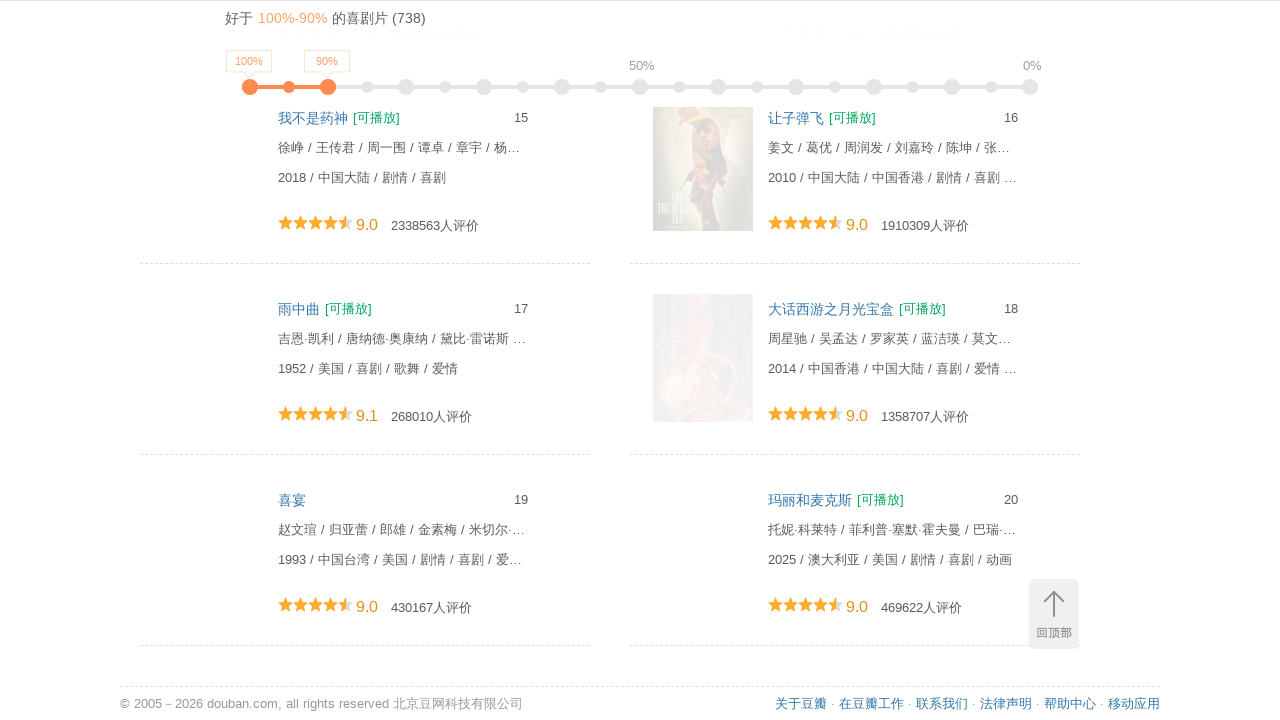

Waited 2 seconds before scroll iteration 2
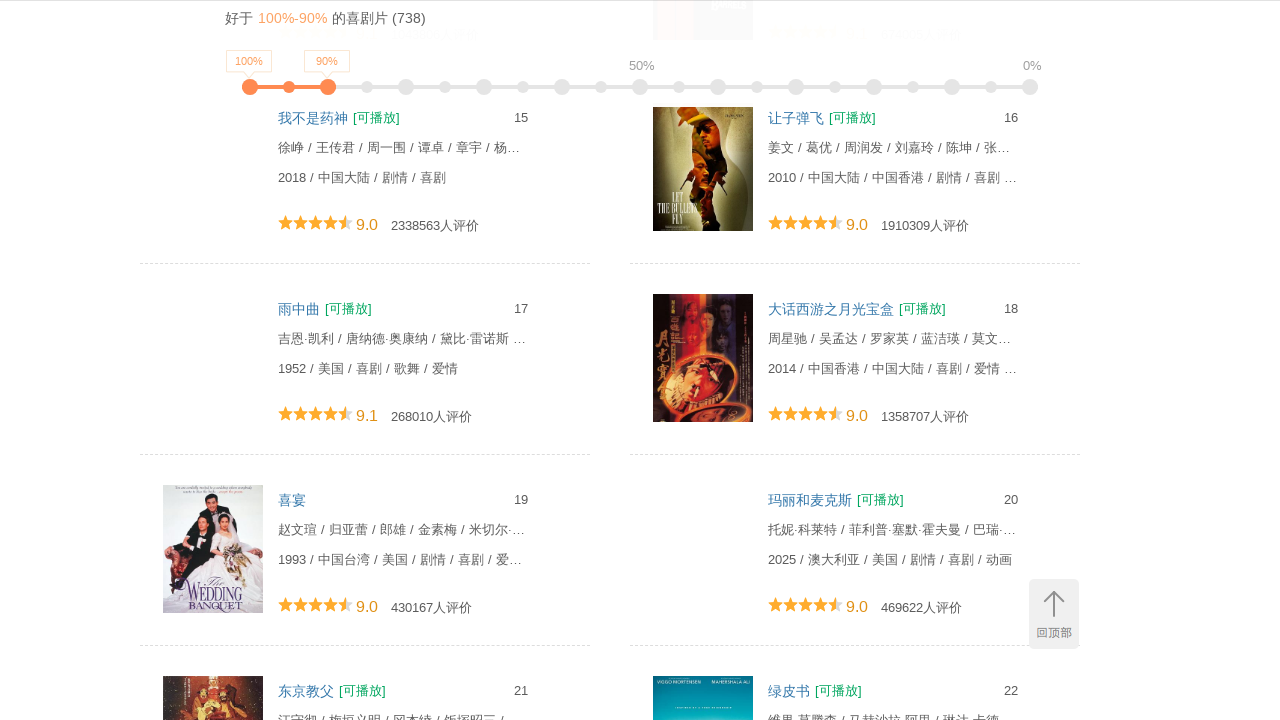

Scrolled to bottom of page (iteration 2/20) to load more movie entries
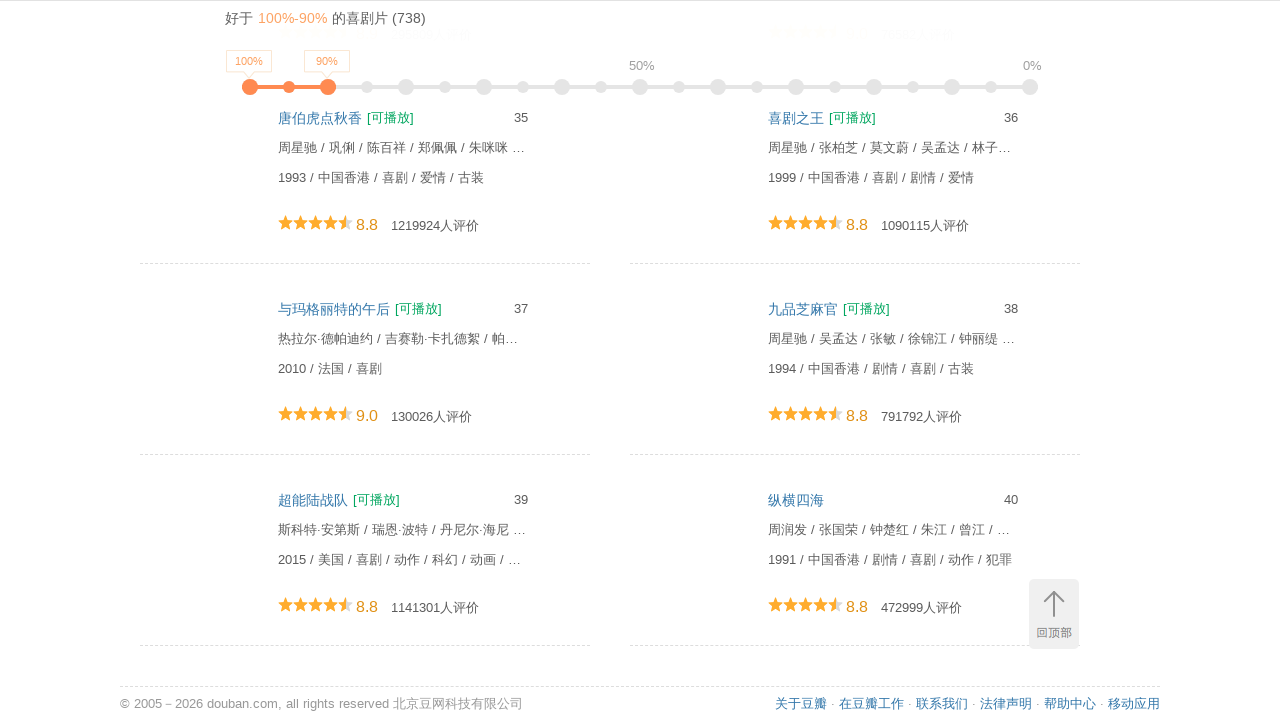

Waited 2 seconds before scroll iteration 3
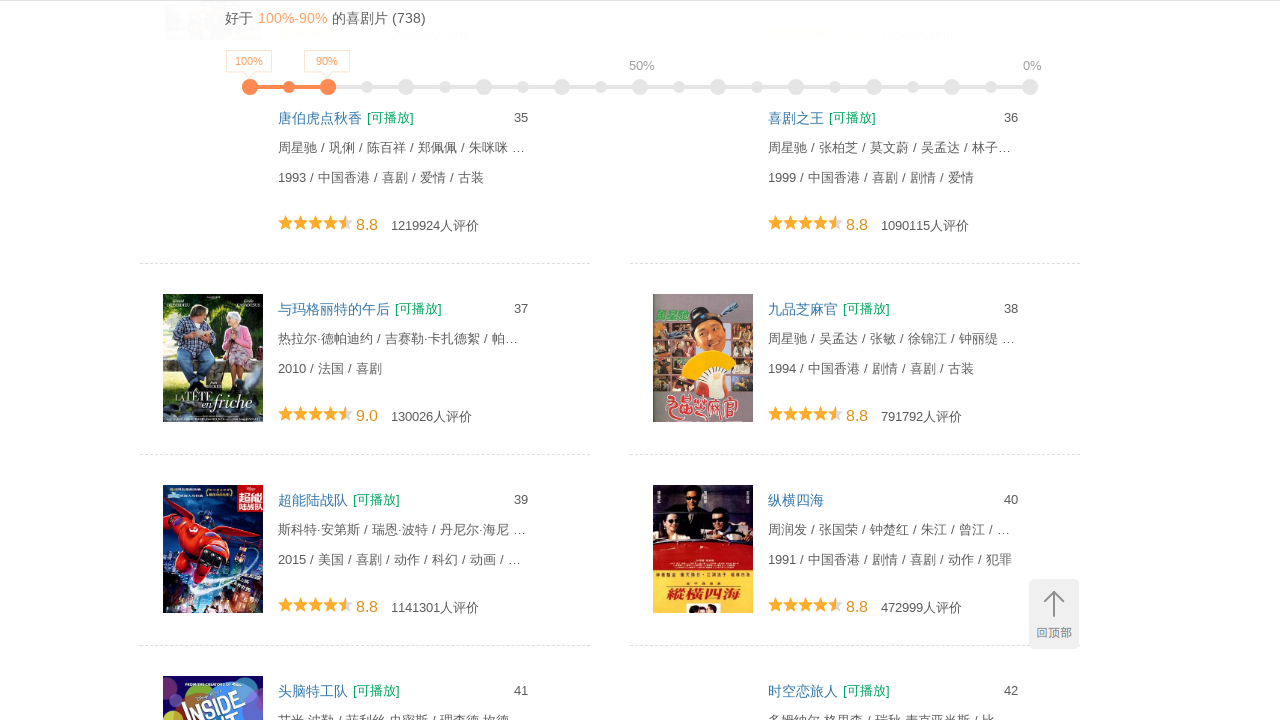

Scrolled to bottom of page (iteration 3/20) to load more movie entries
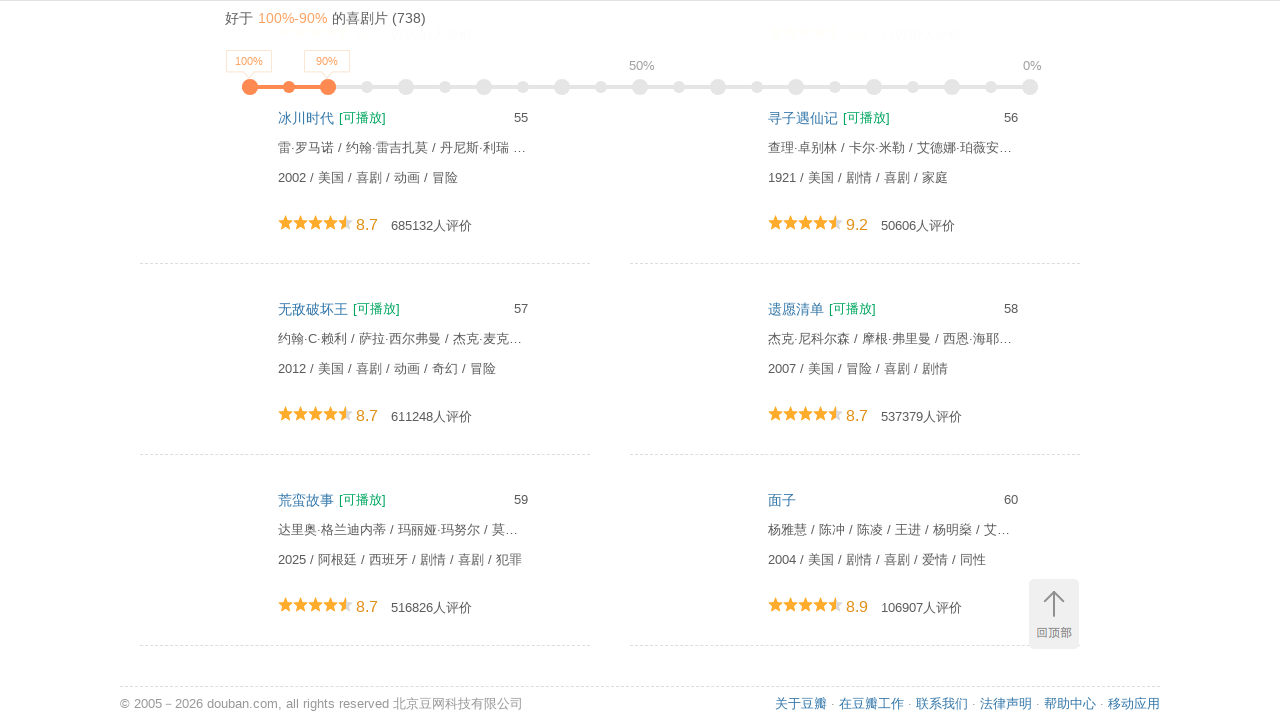

Waited 2 seconds before scroll iteration 4
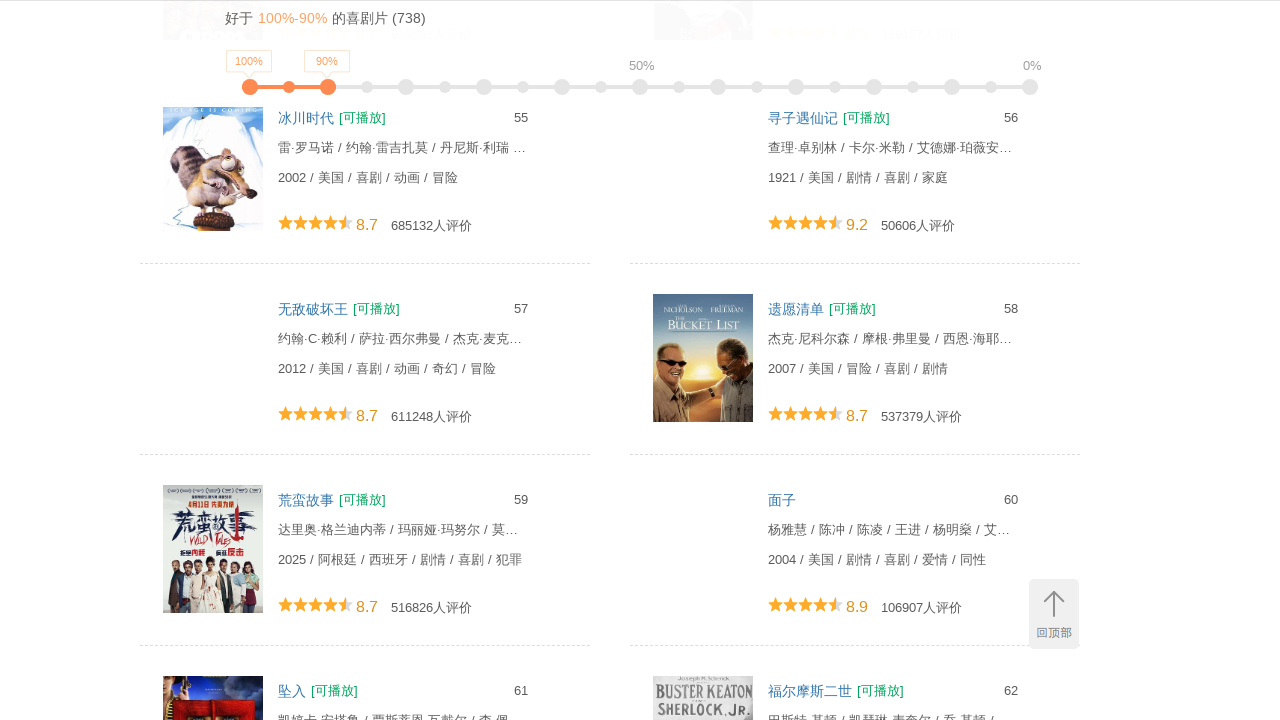

Scrolled to bottom of page (iteration 4/20) to load more movie entries
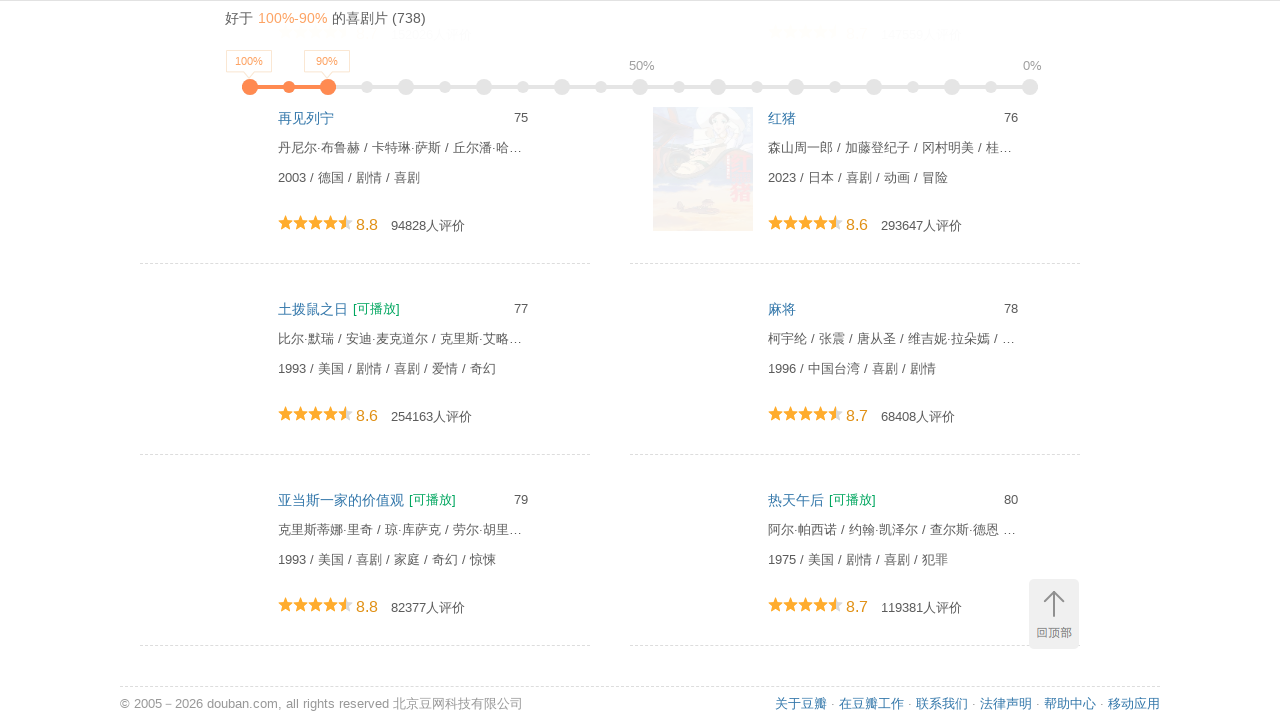

Waited 2 seconds before scroll iteration 5
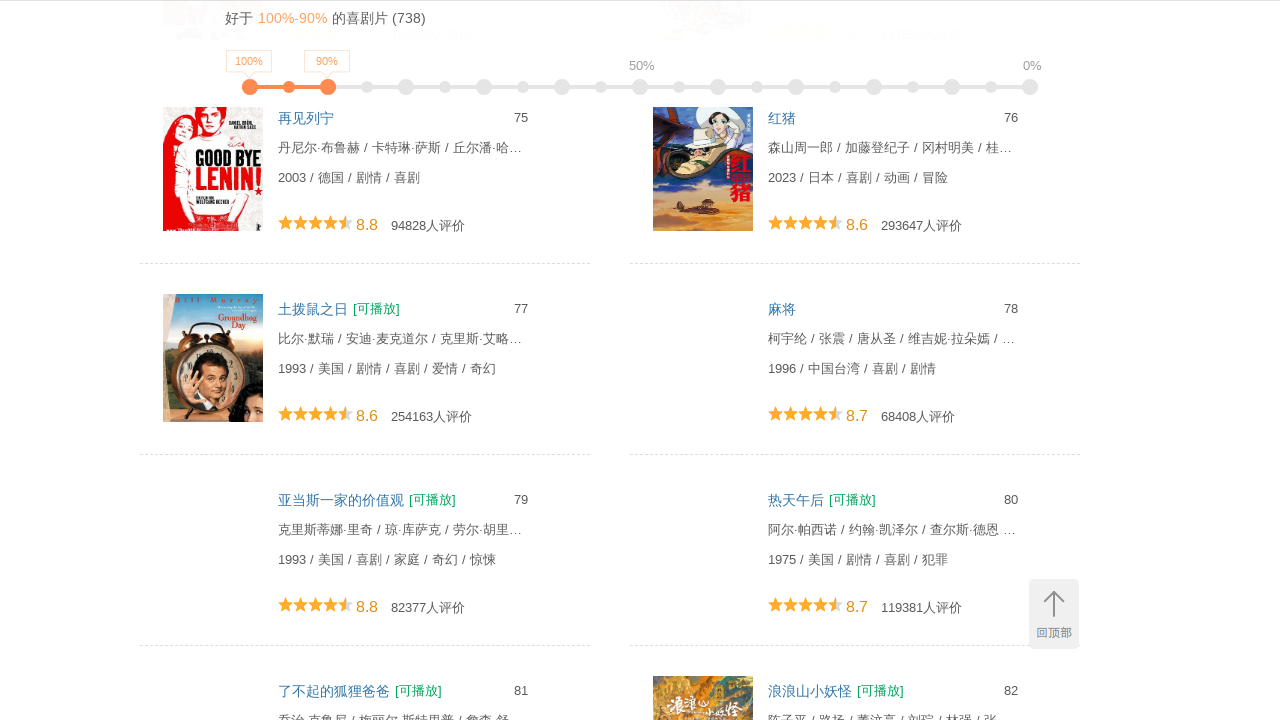

Scrolled to bottom of page (iteration 5/20) to load more movie entries
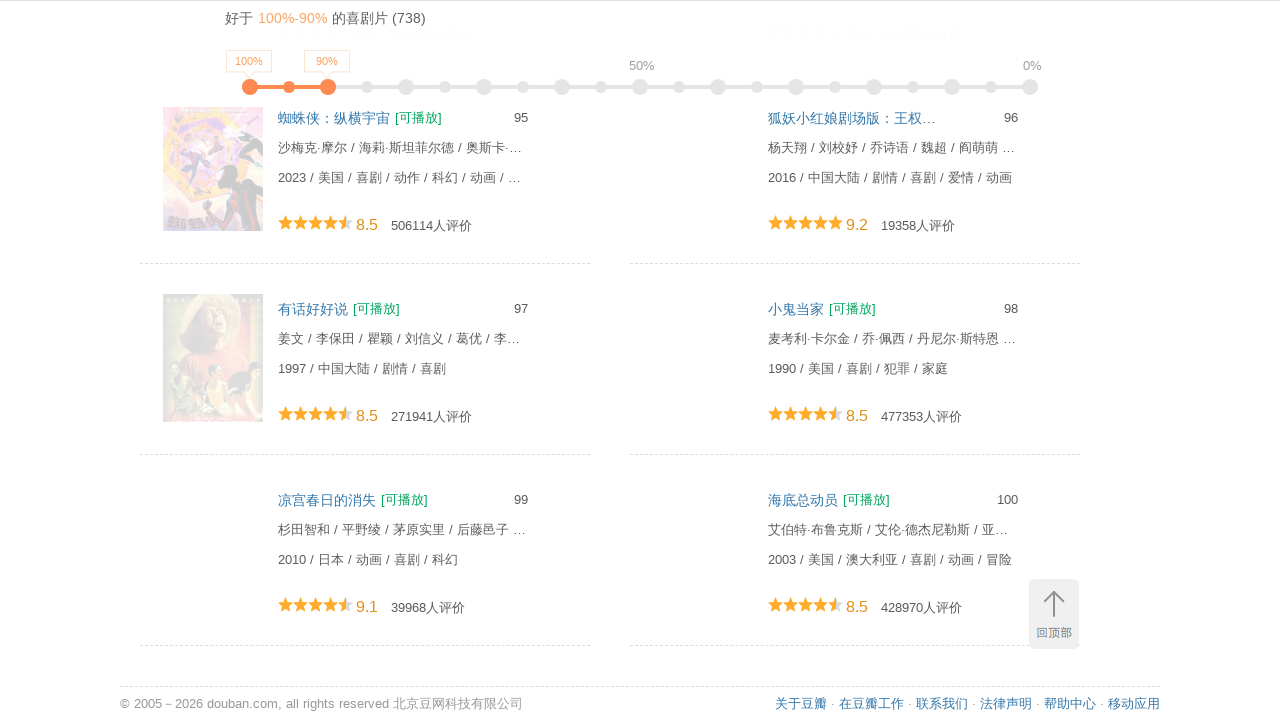

Waited 2 seconds before scroll iteration 6
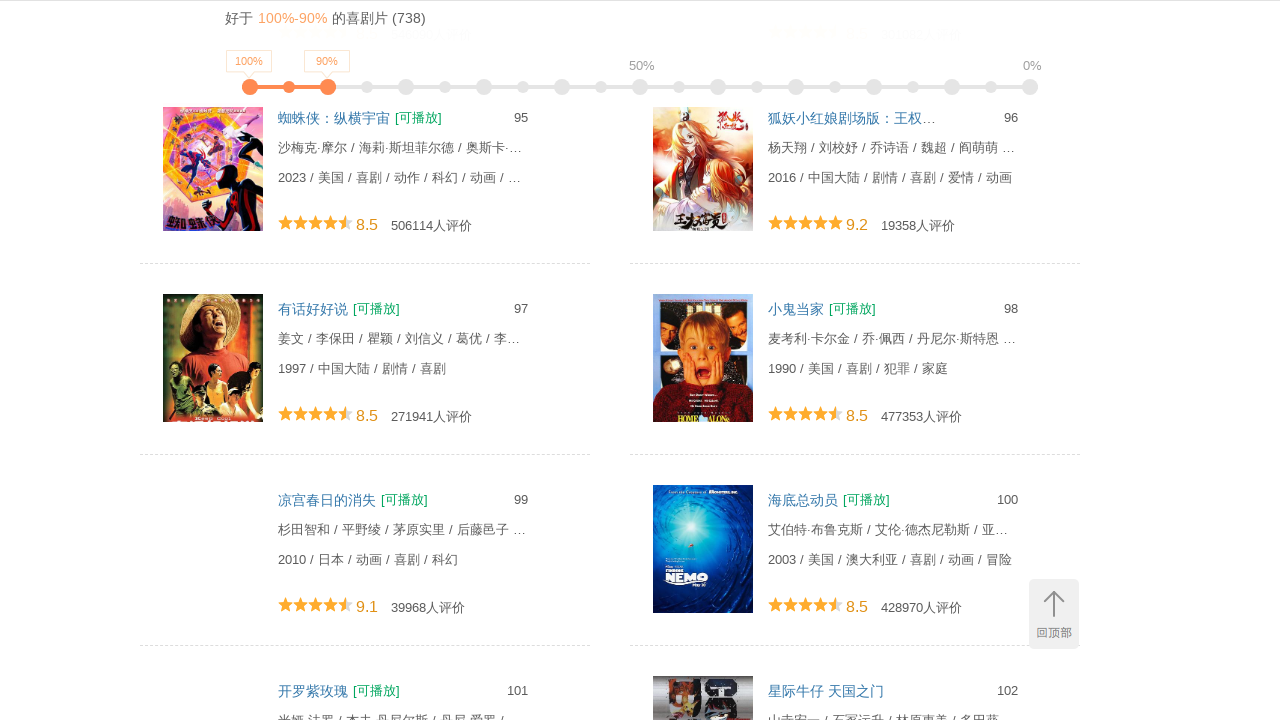

Scrolled to bottom of page (iteration 6/20) to load more movie entries
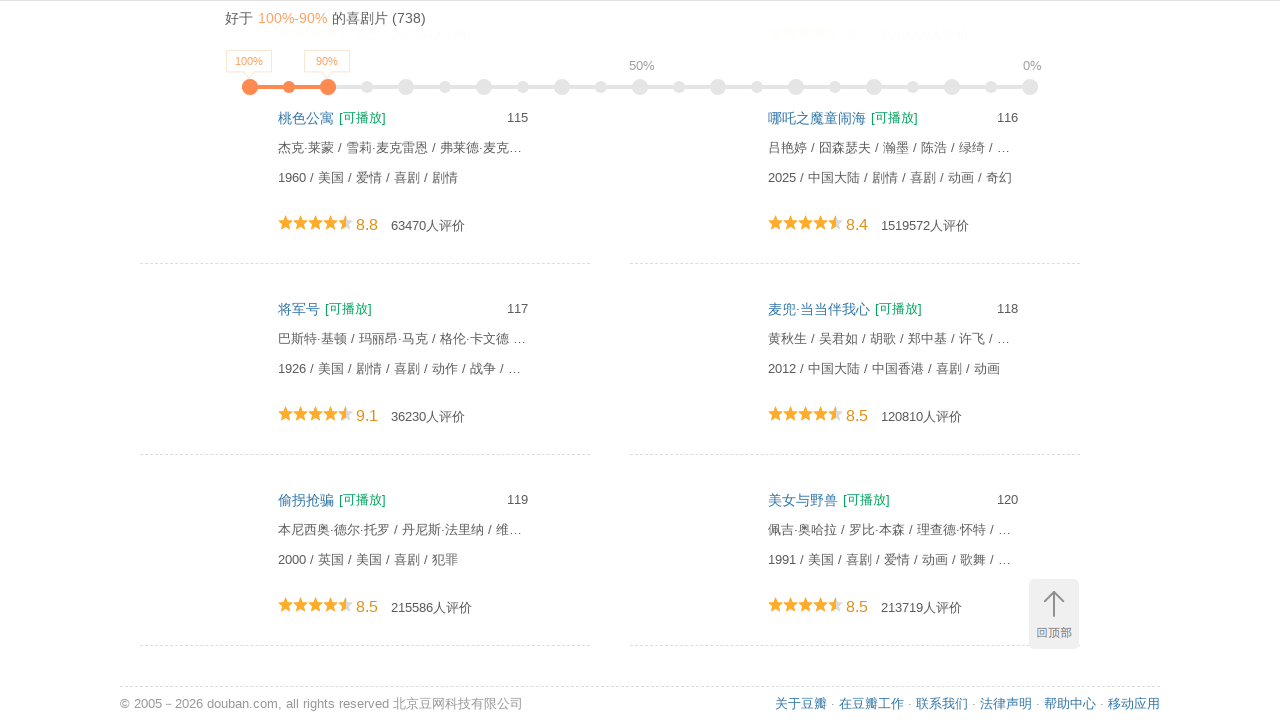

Waited 2 seconds before scroll iteration 7
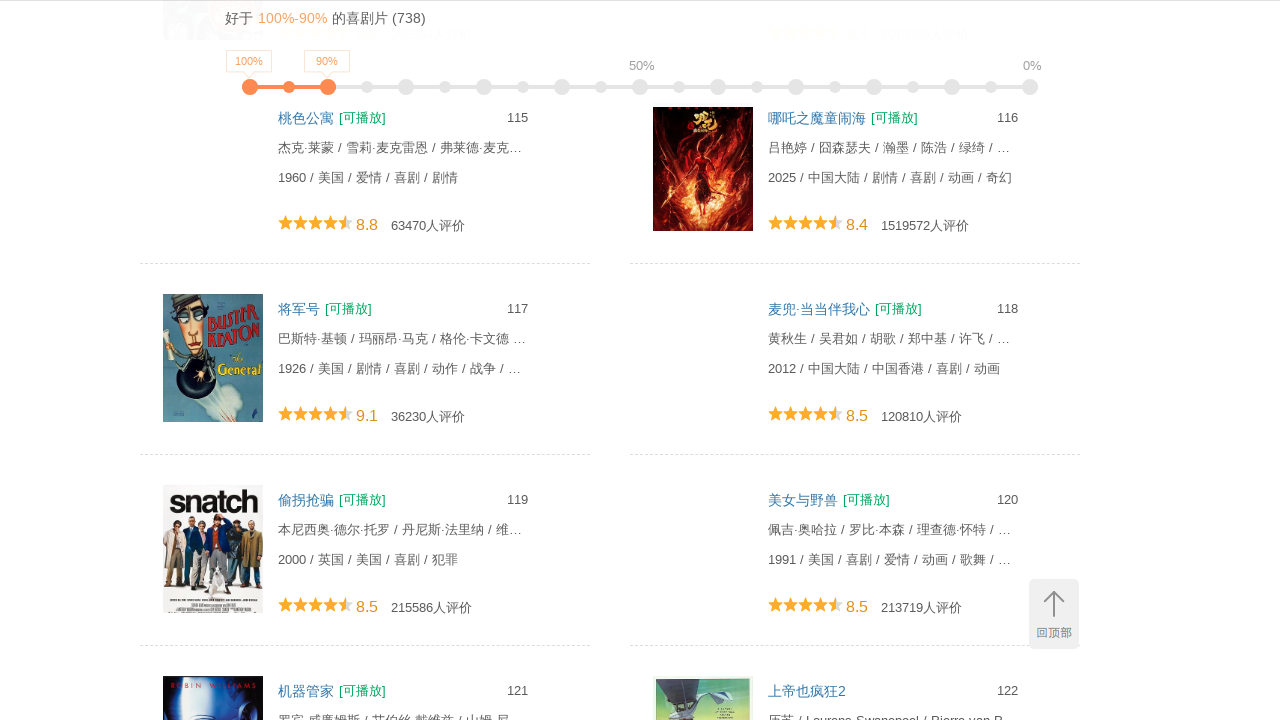

Scrolled to bottom of page (iteration 7/20) to load more movie entries
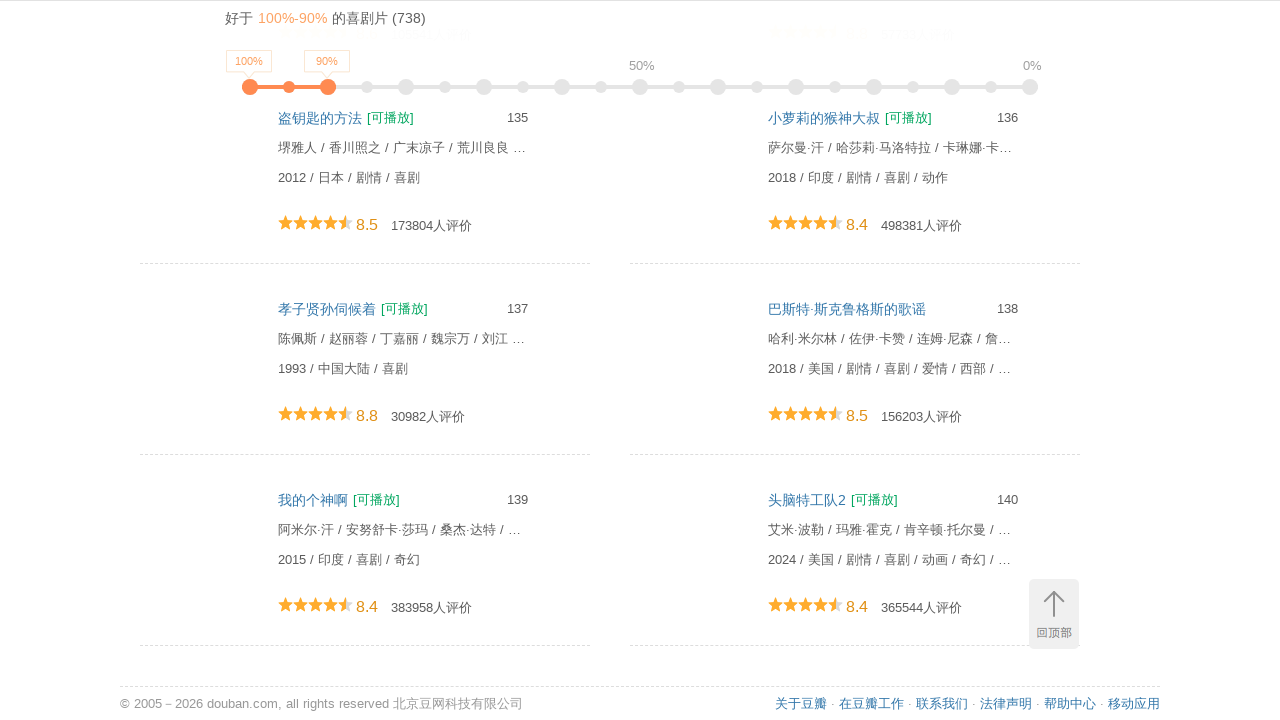

Waited 2 seconds before scroll iteration 8
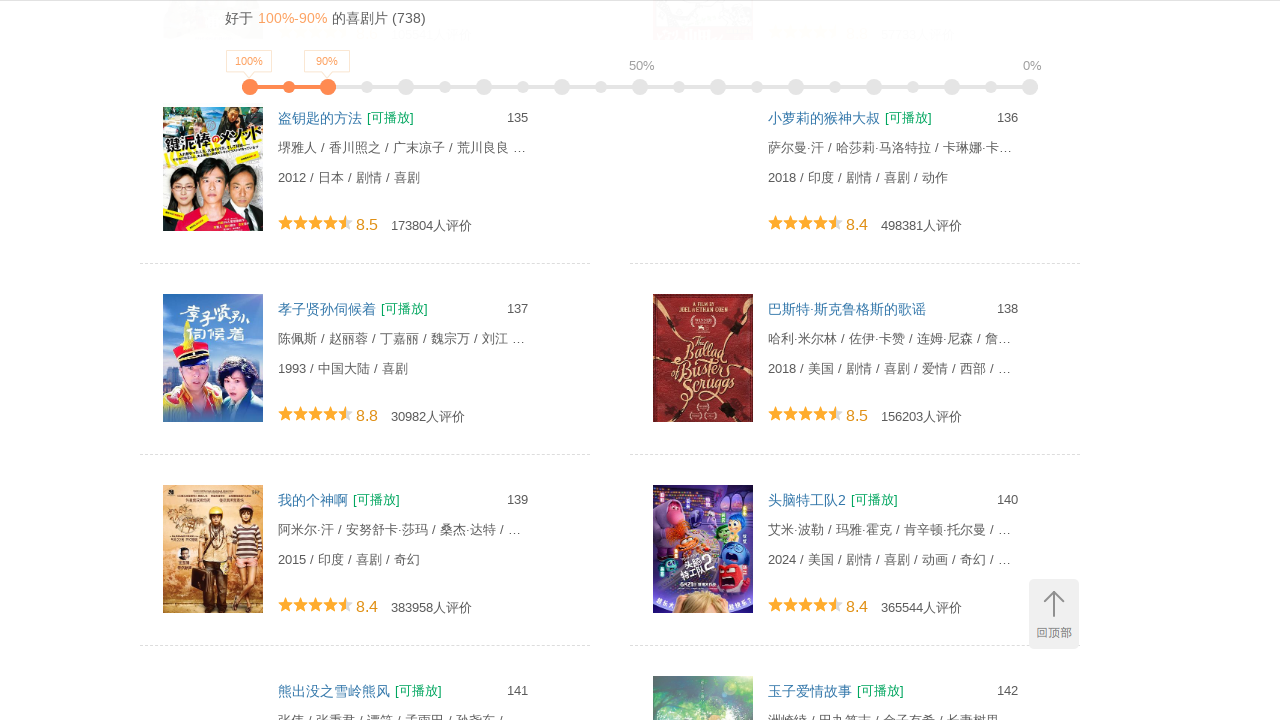

Scrolled to bottom of page (iteration 8/20) to load more movie entries
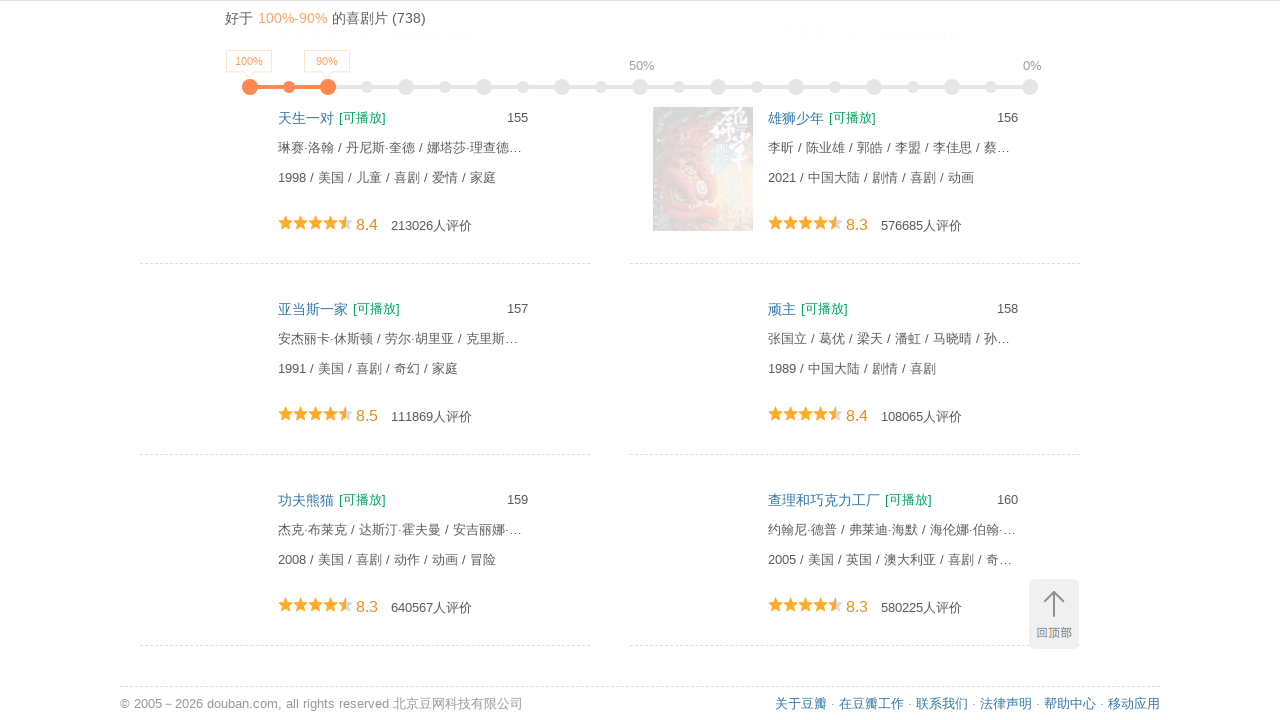

Waited 2 seconds before scroll iteration 9
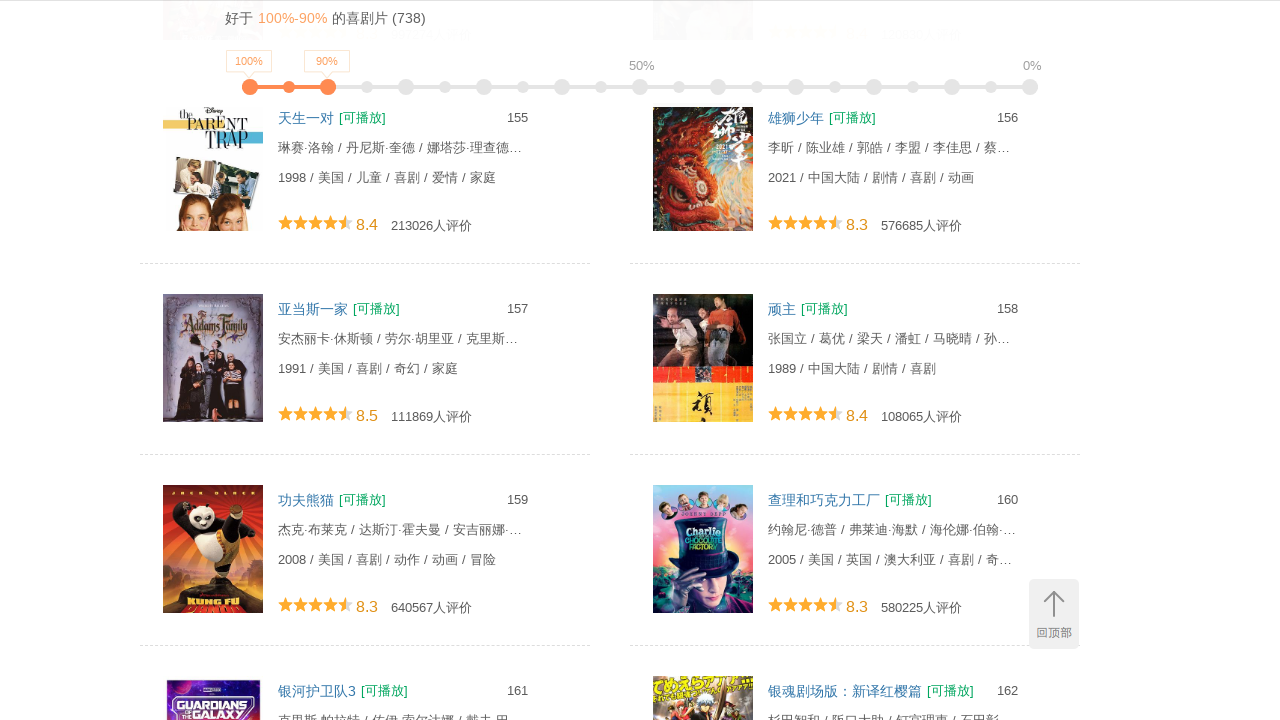

Scrolled to bottom of page (iteration 9/20) to load more movie entries
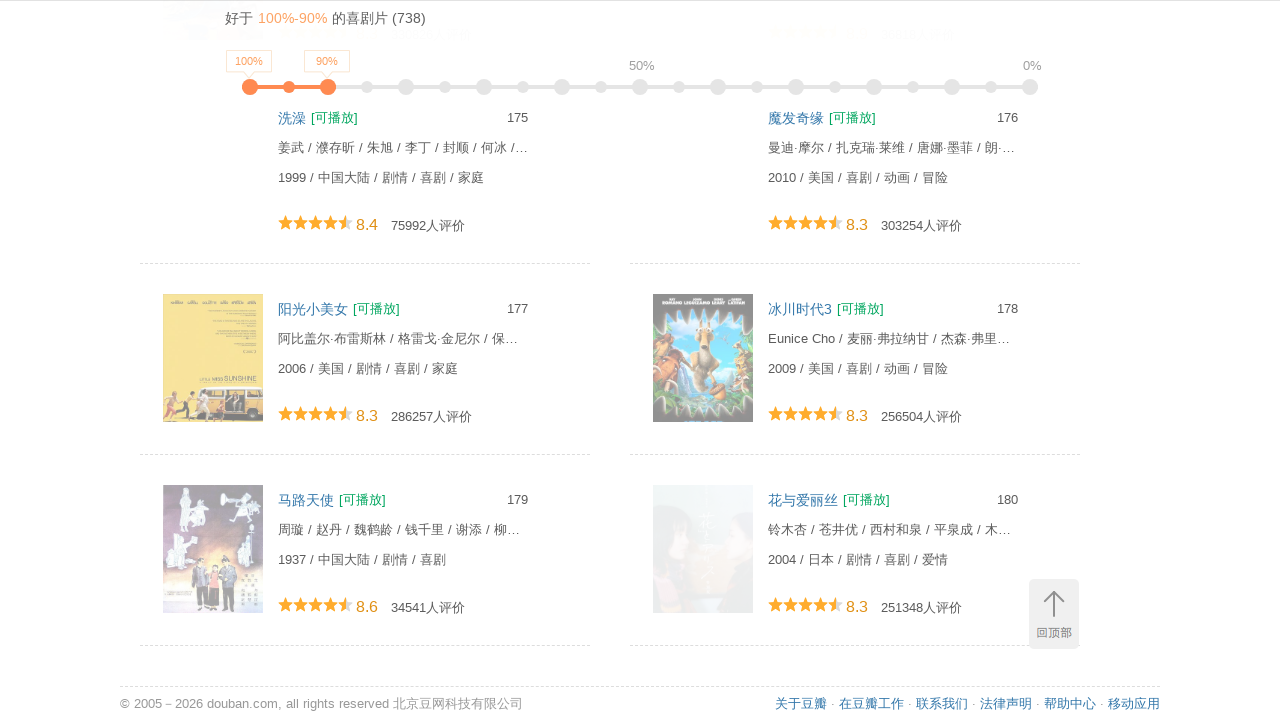

Waited 2 seconds before scroll iteration 10
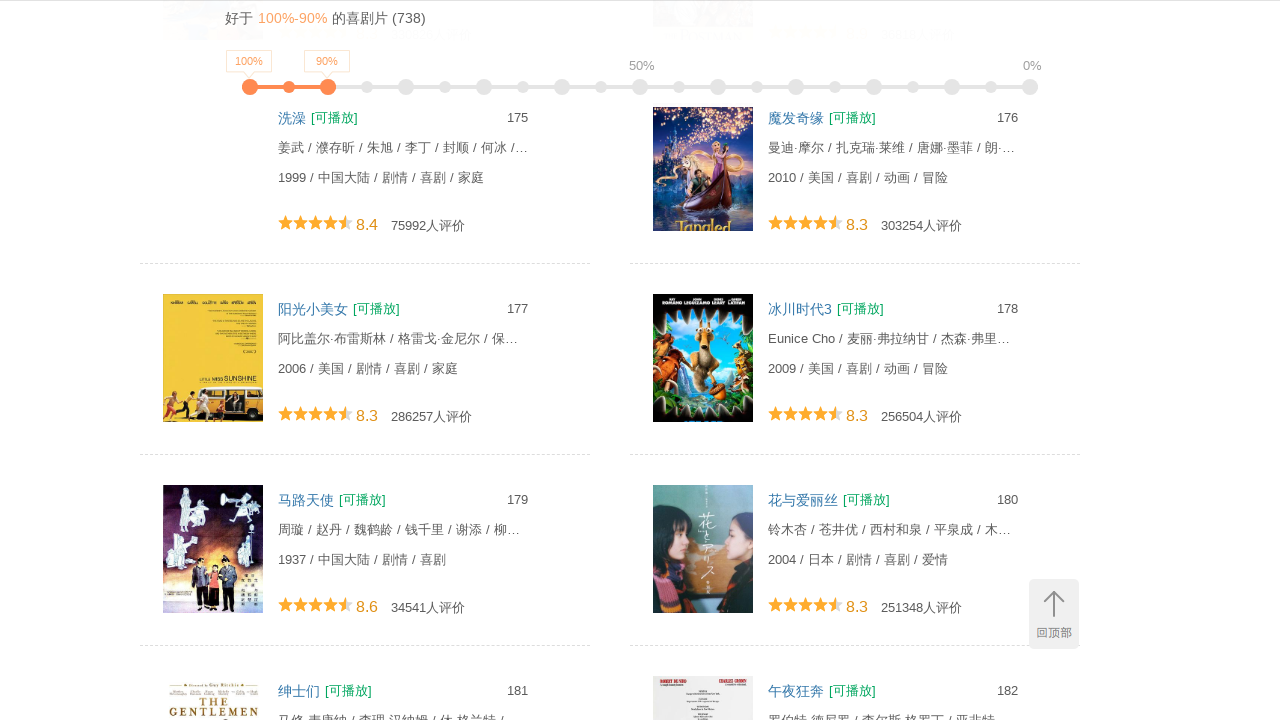

Scrolled to bottom of page (iteration 10/20) to load more movie entries
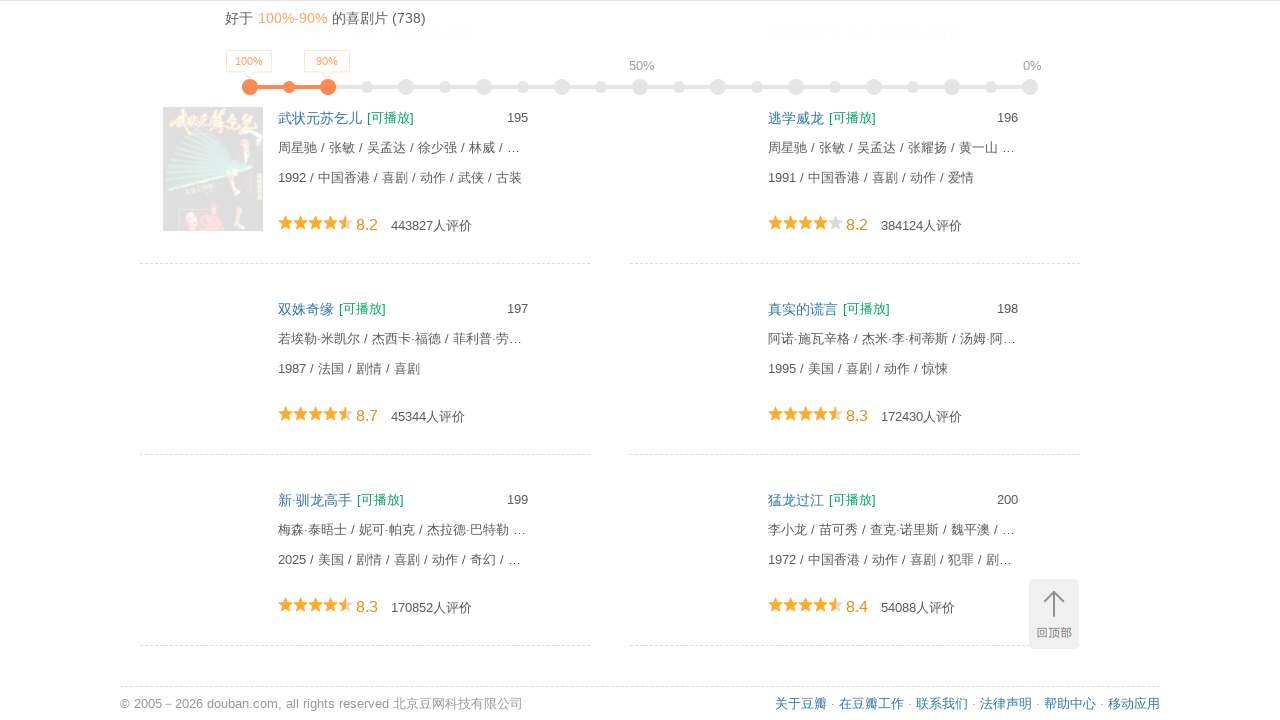

Waited 2 seconds before scroll iteration 11
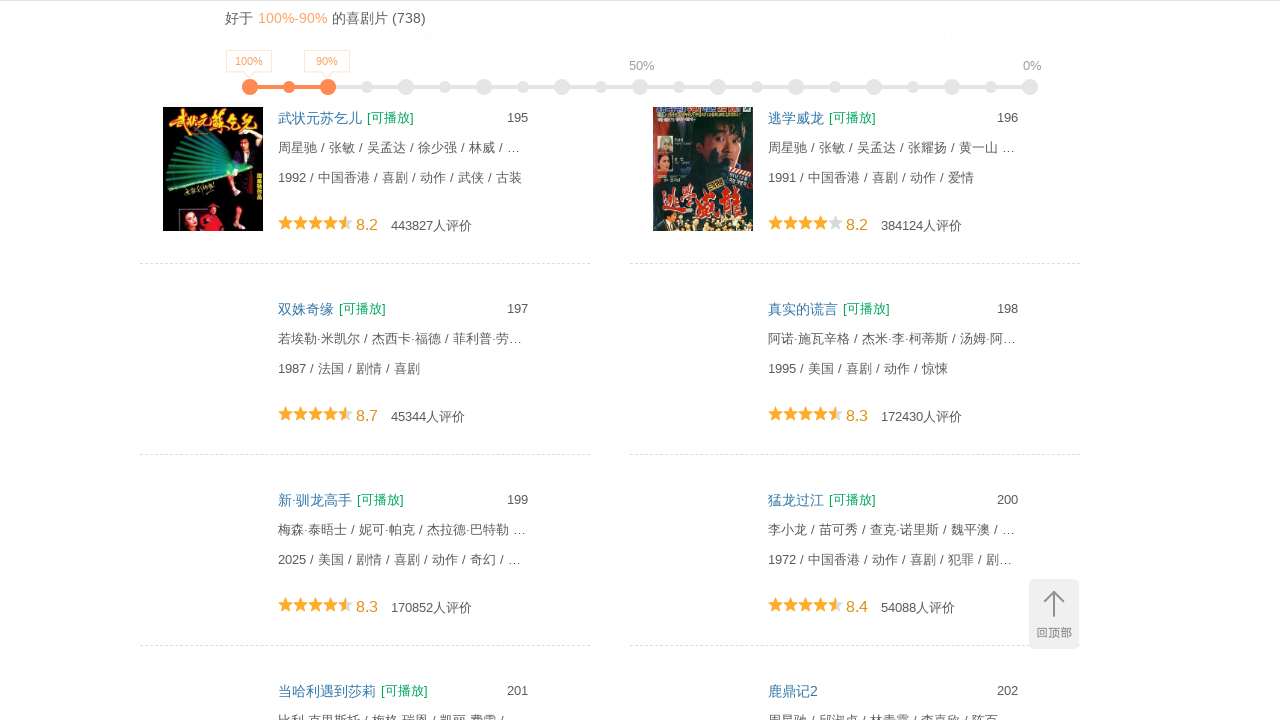

Scrolled to bottom of page (iteration 11/20) to load more movie entries
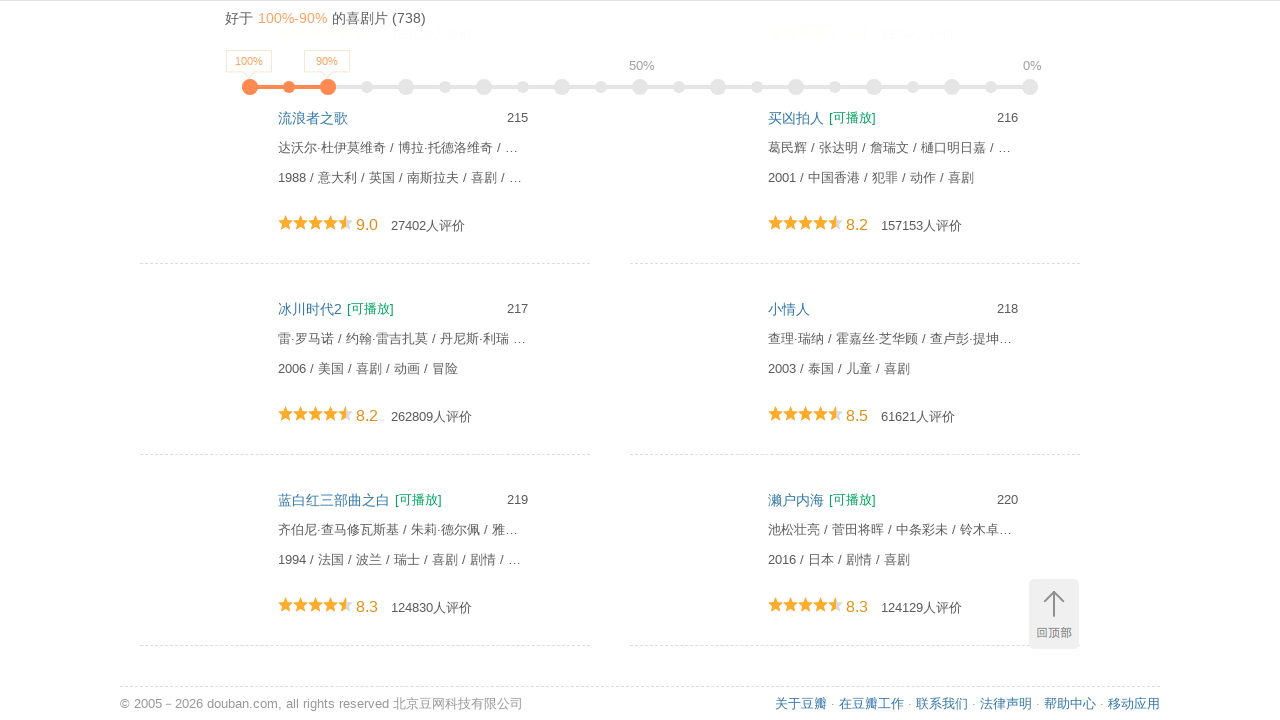

Waited 2 seconds before scroll iteration 12
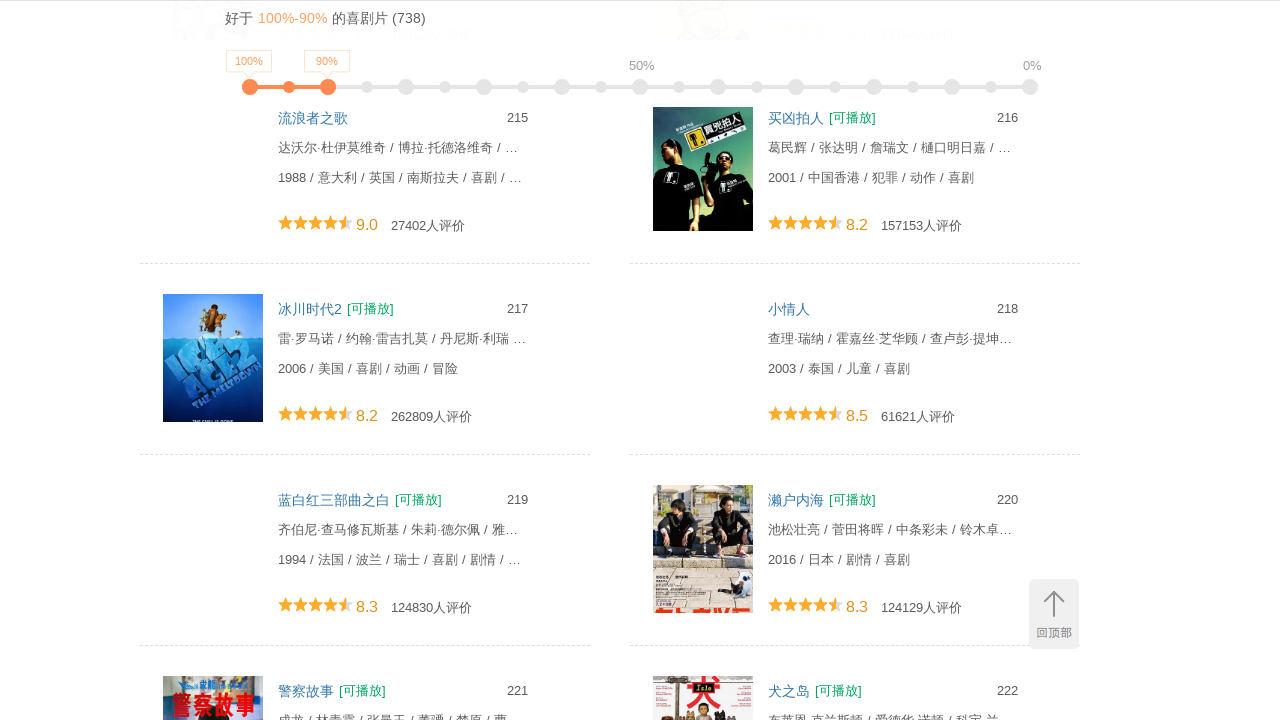

Scrolled to bottom of page (iteration 12/20) to load more movie entries
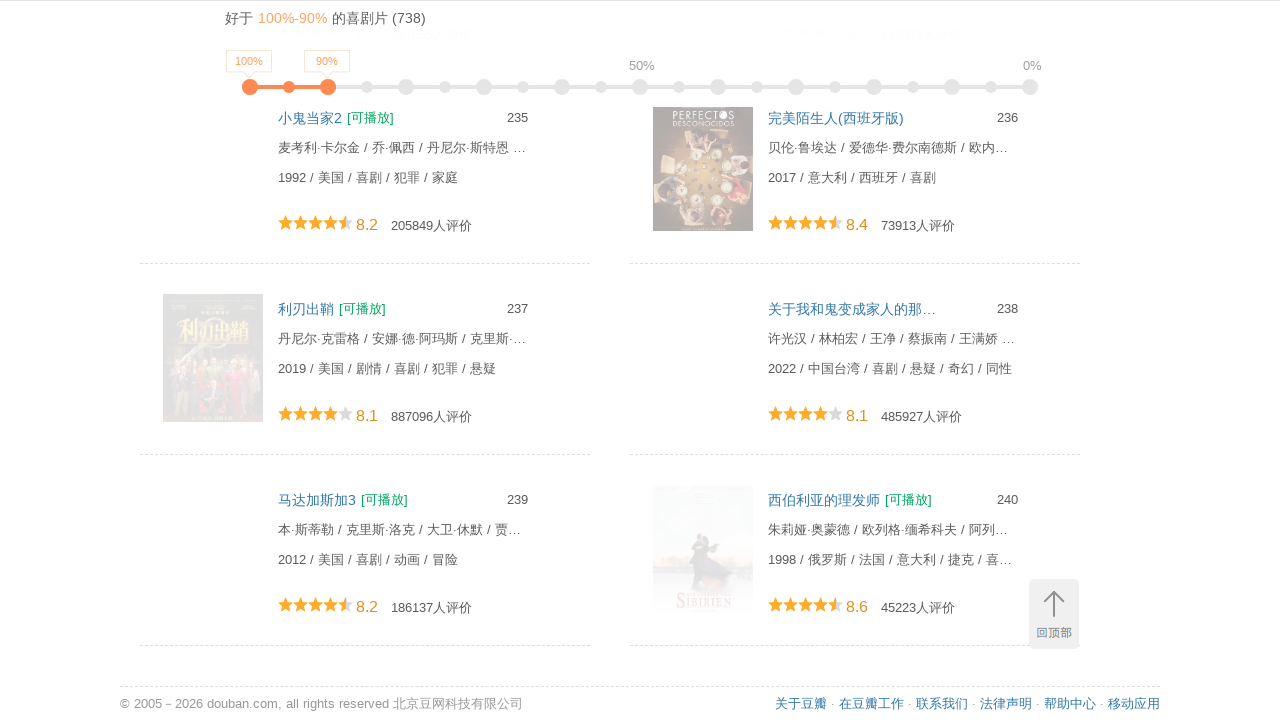

Waited 2 seconds before scroll iteration 13
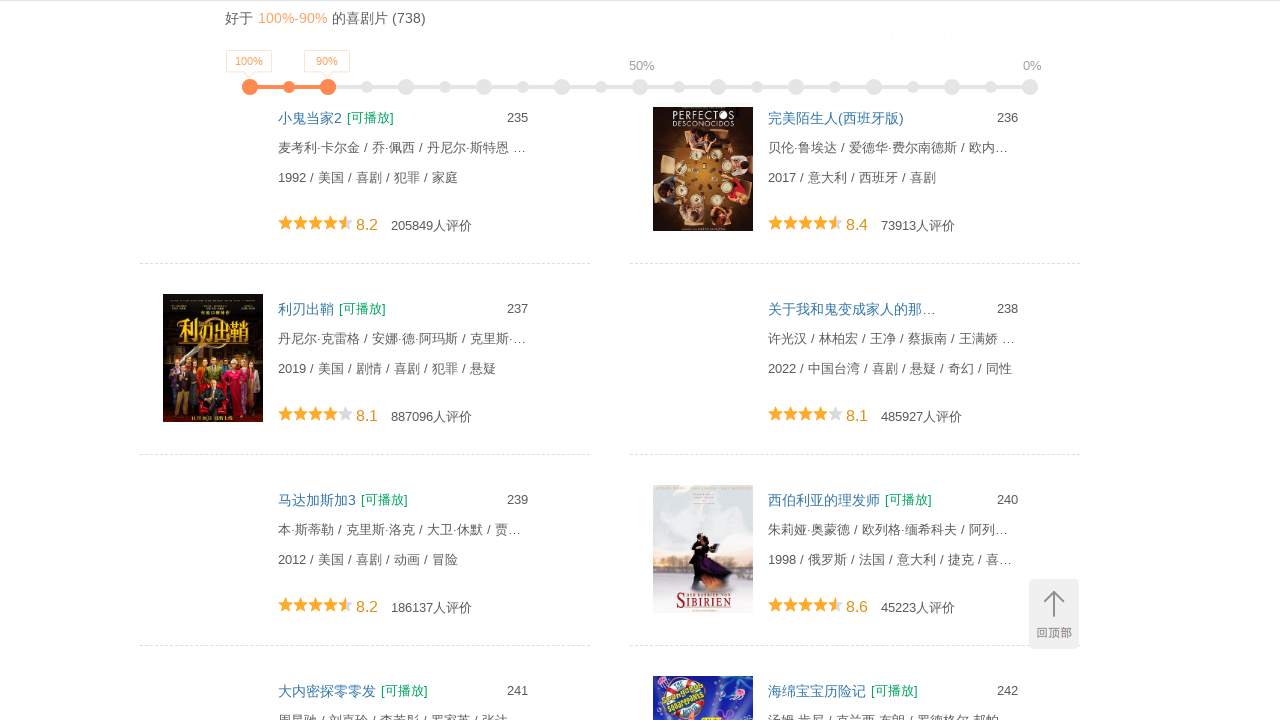

Scrolled to bottom of page (iteration 13/20) to load more movie entries
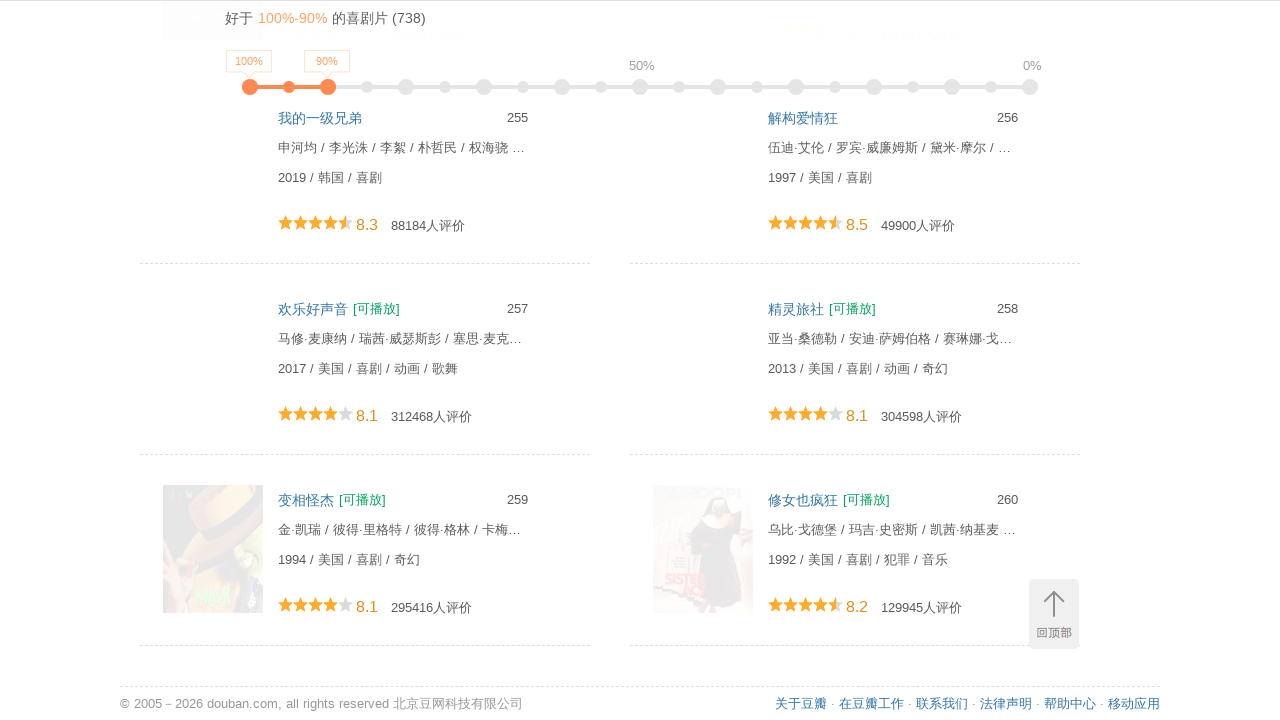

Waited 2 seconds before scroll iteration 14
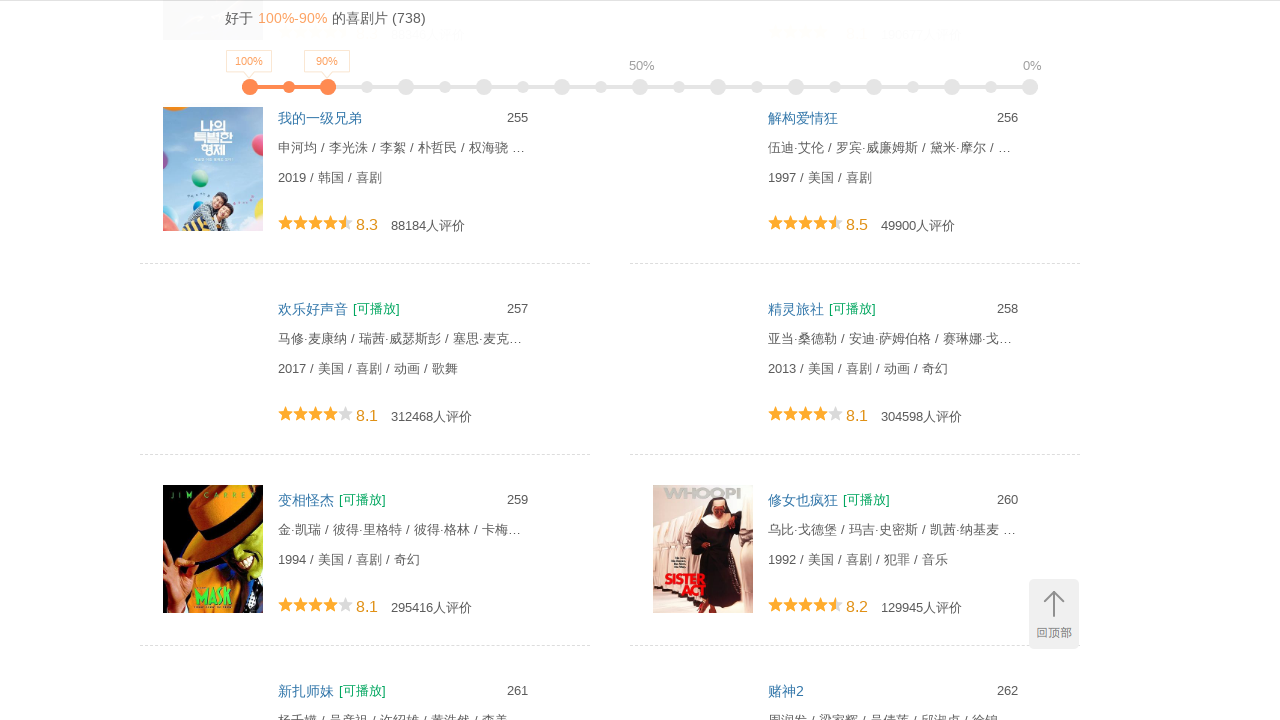

Scrolled to bottom of page (iteration 14/20) to load more movie entries
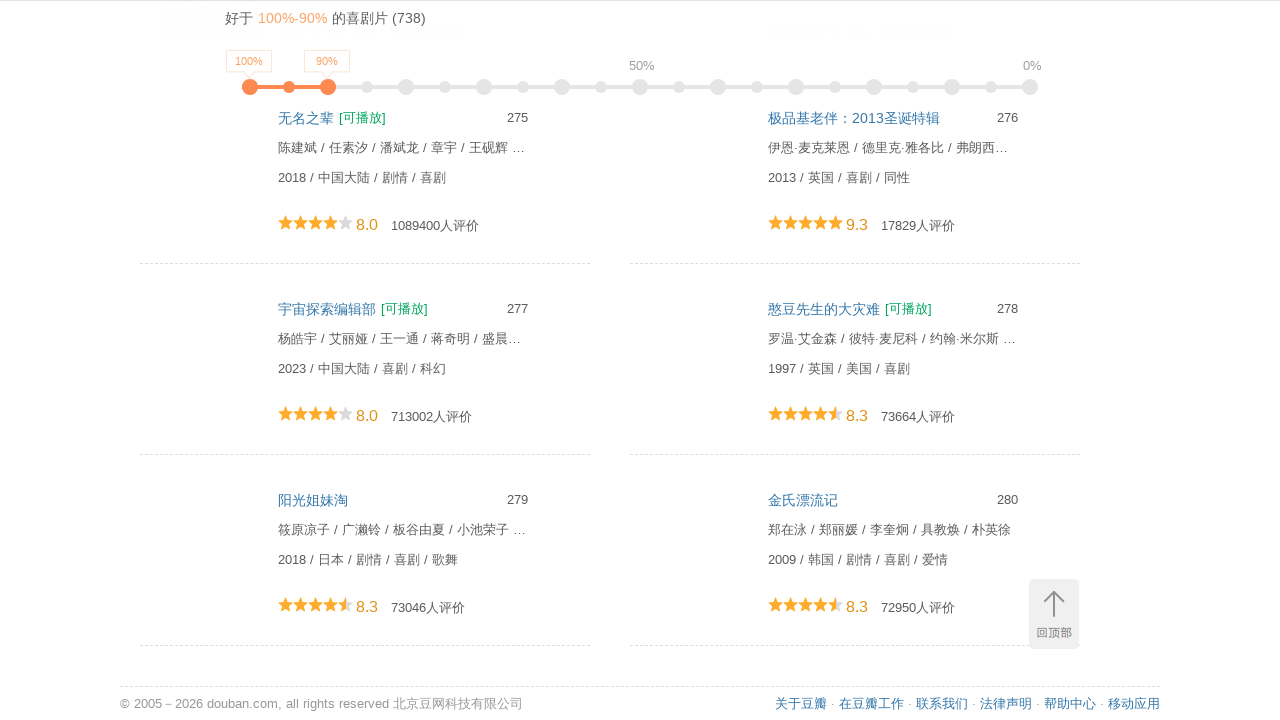

Waited 2 seconds before scroll iteration 15
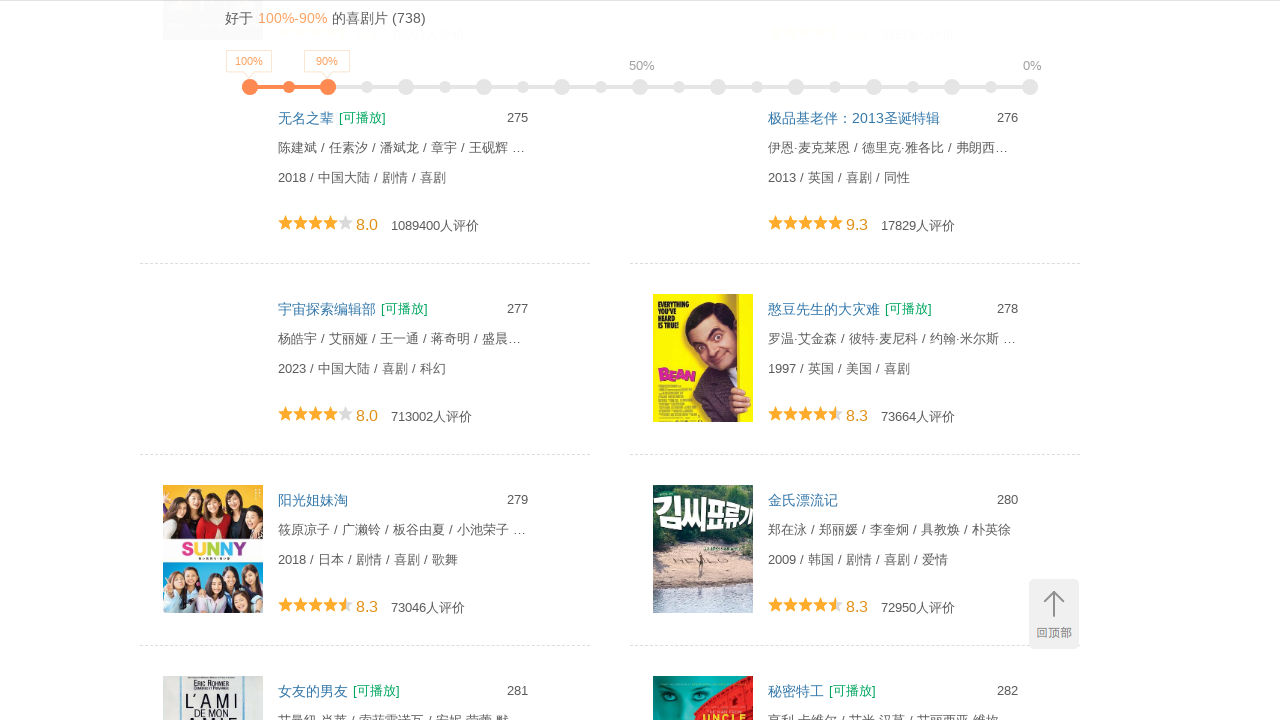

Scrolled to bottom of page (iteration 15/20) to load more movie entries
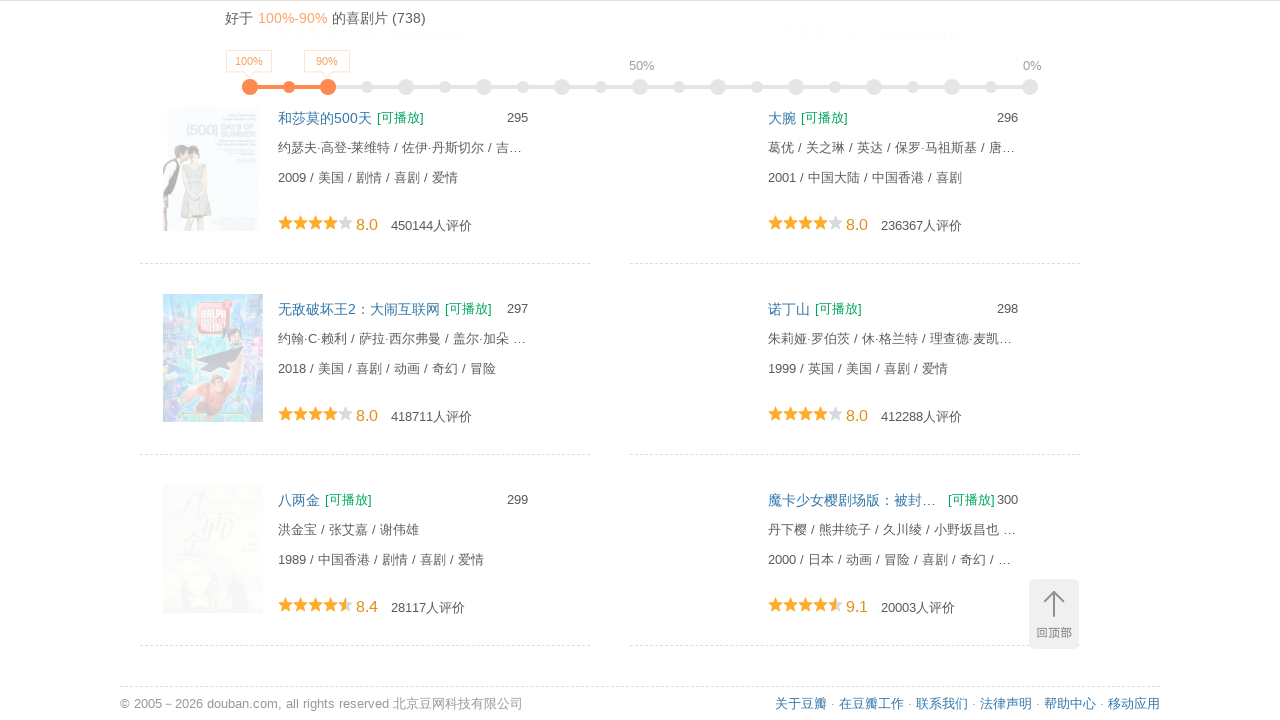

Waited 2 seconds before scroll iteration 16
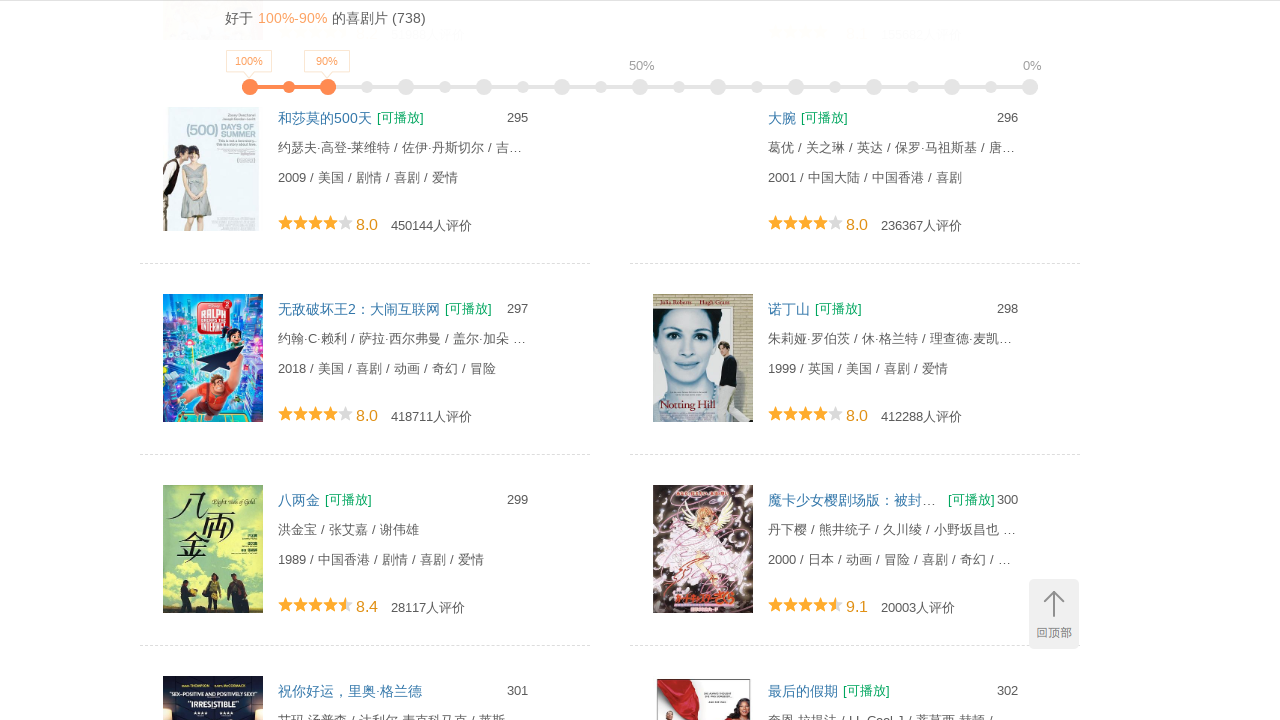

Scrolled to bottom of page (iteration 16/20) to load more movie entries
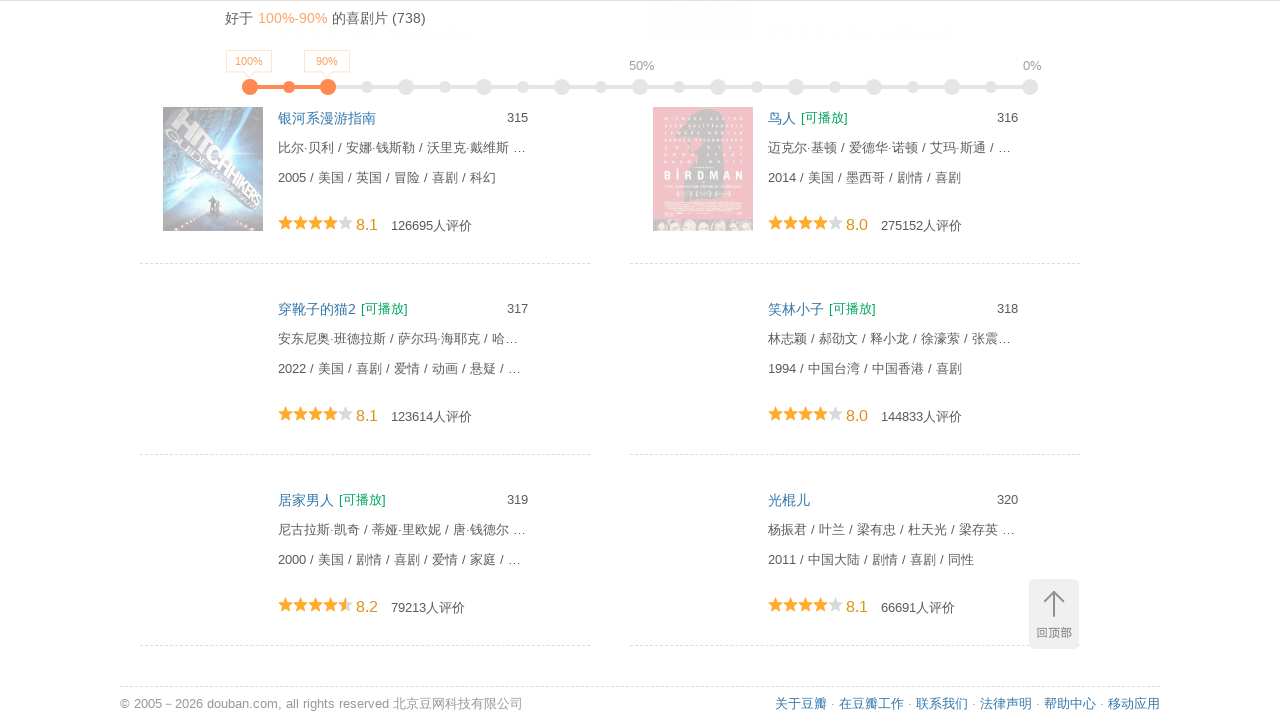

Waited 2 seconds before scroll iteration 17
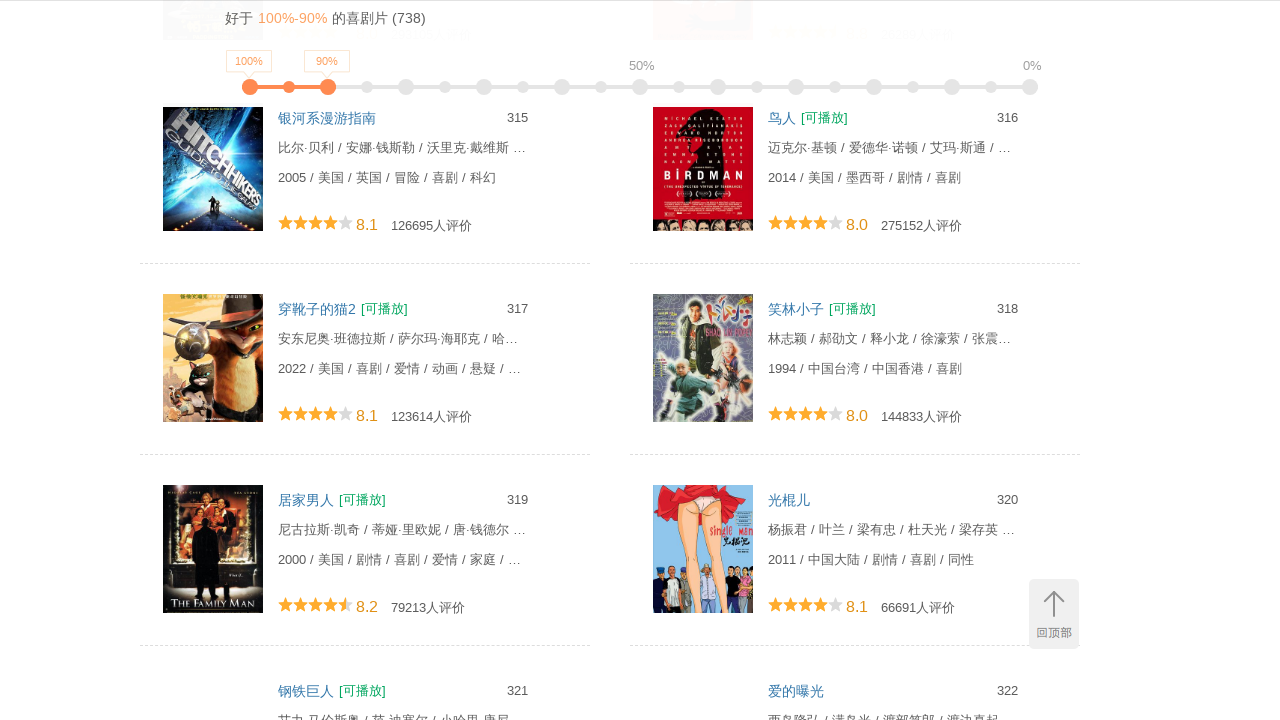

Scrolled to bottom of page (iteration 17/20) to load more movie entries
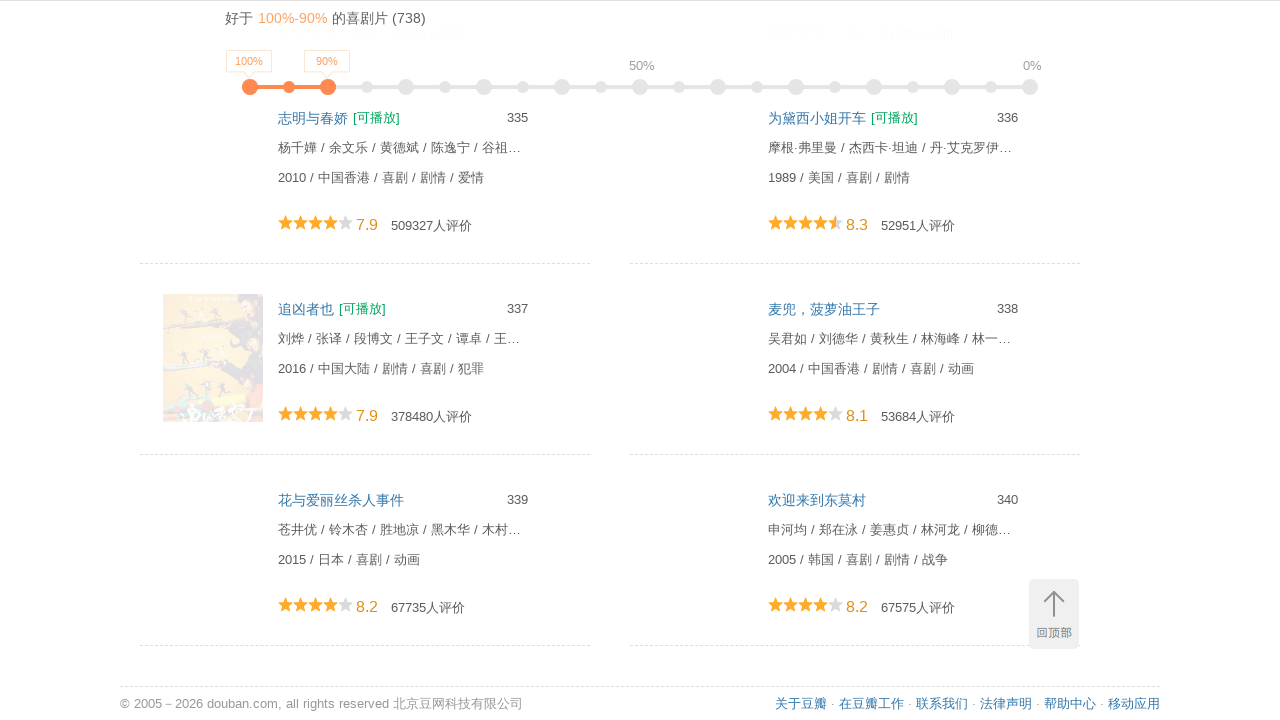

Waited 2 seconds before scroll iteration 18
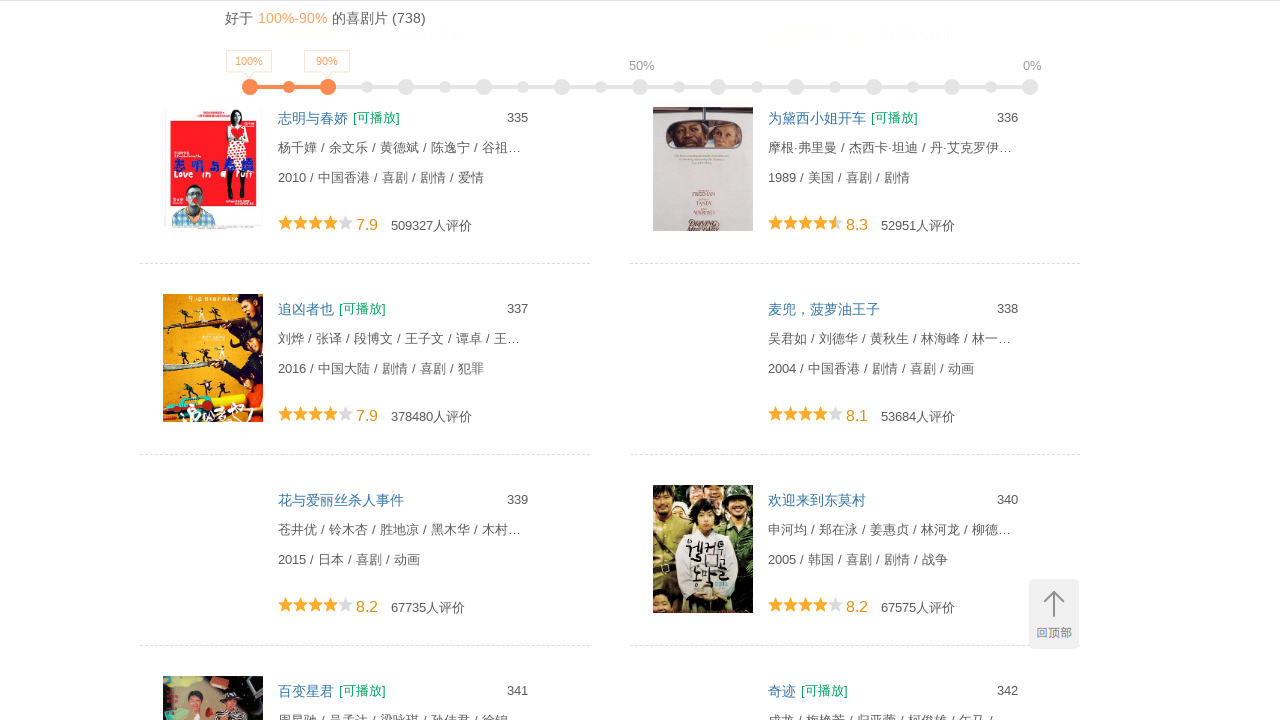

Scrolled to bottom of page (iteration 18/20) to load more movie entries
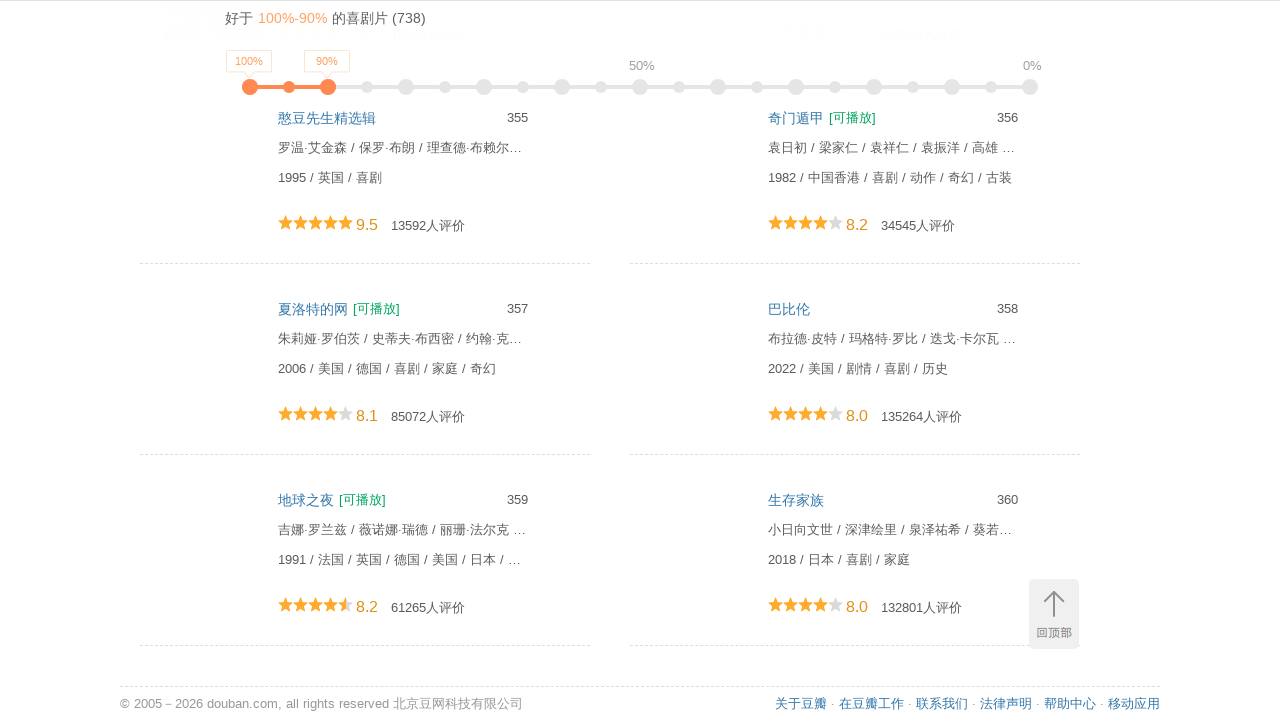

Waited 2 seconds before scroll iteration 19
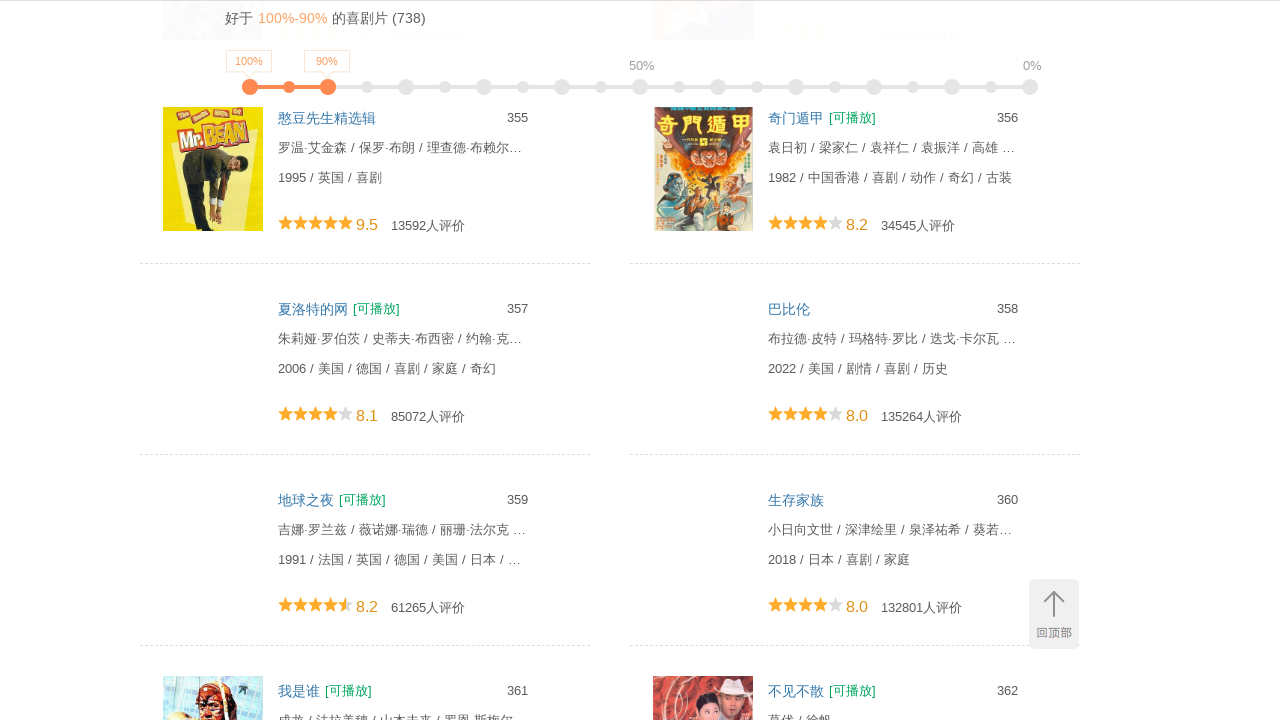

Scrolled to bottom of page (iteration 19/20) to load more movie entries
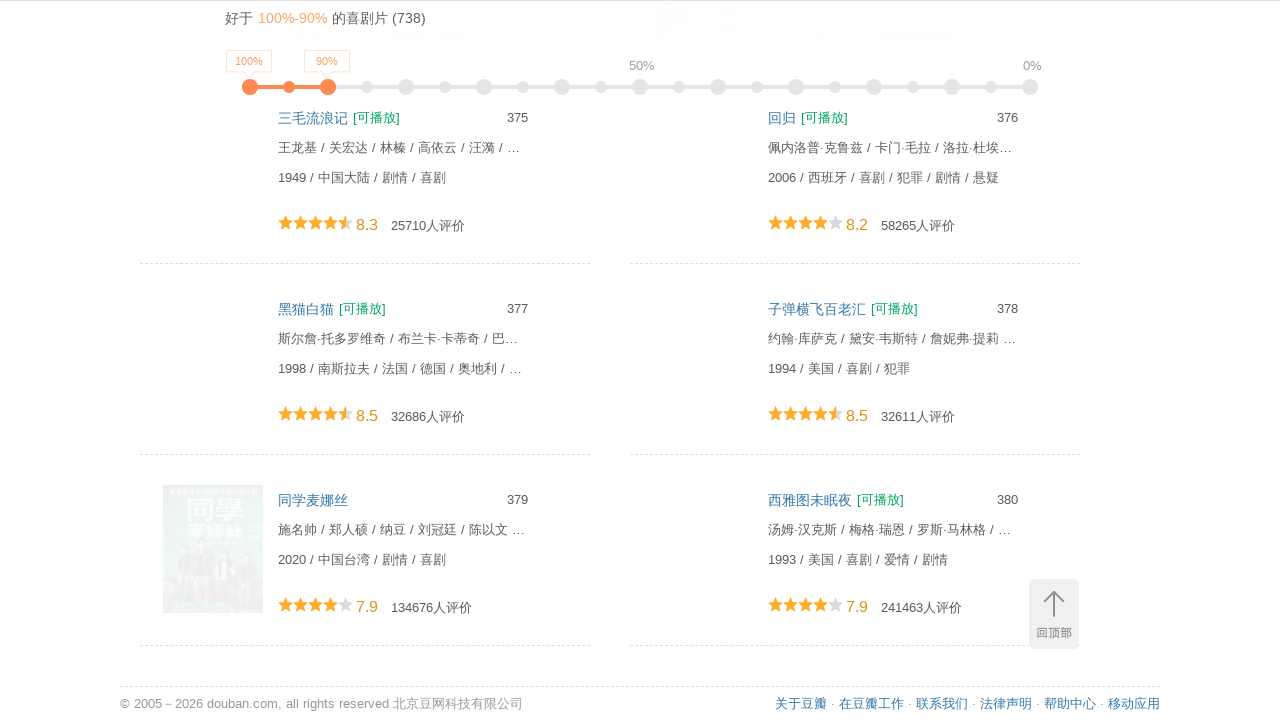

Waited 2 seconds before scroll iteration 20
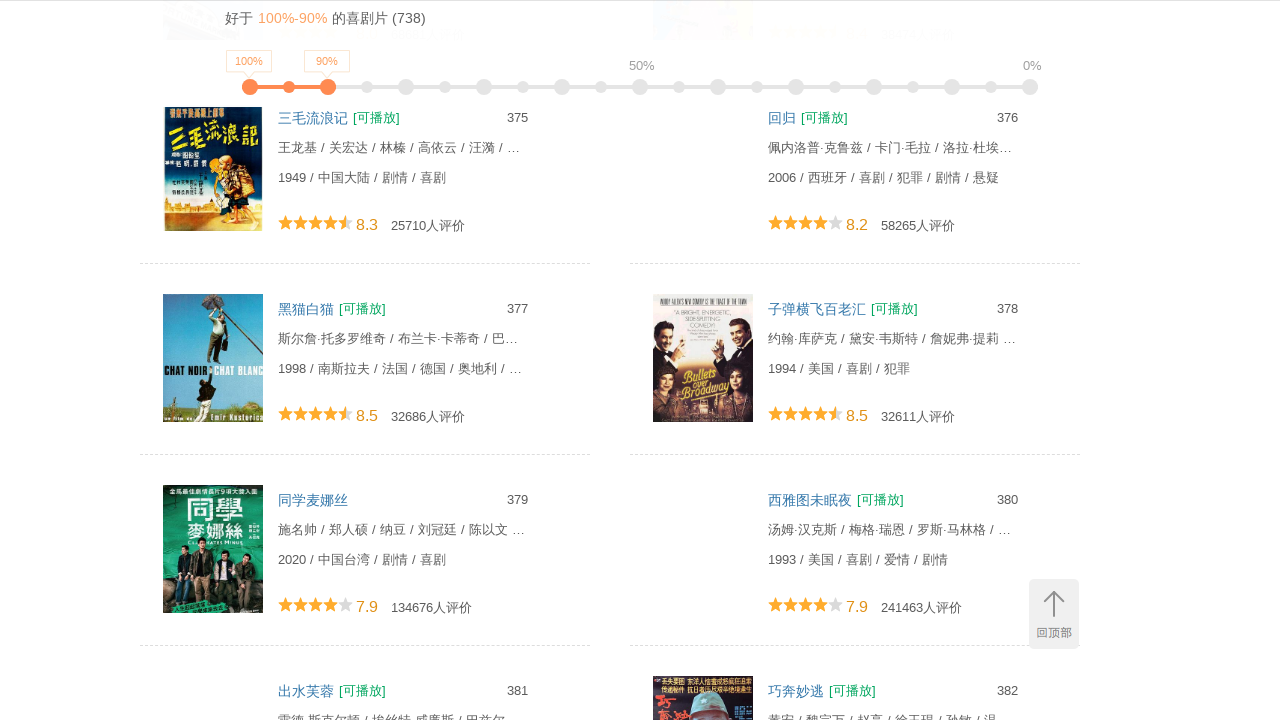

Scrolled to bottom of page (iteration 20/20) to load more movie entries
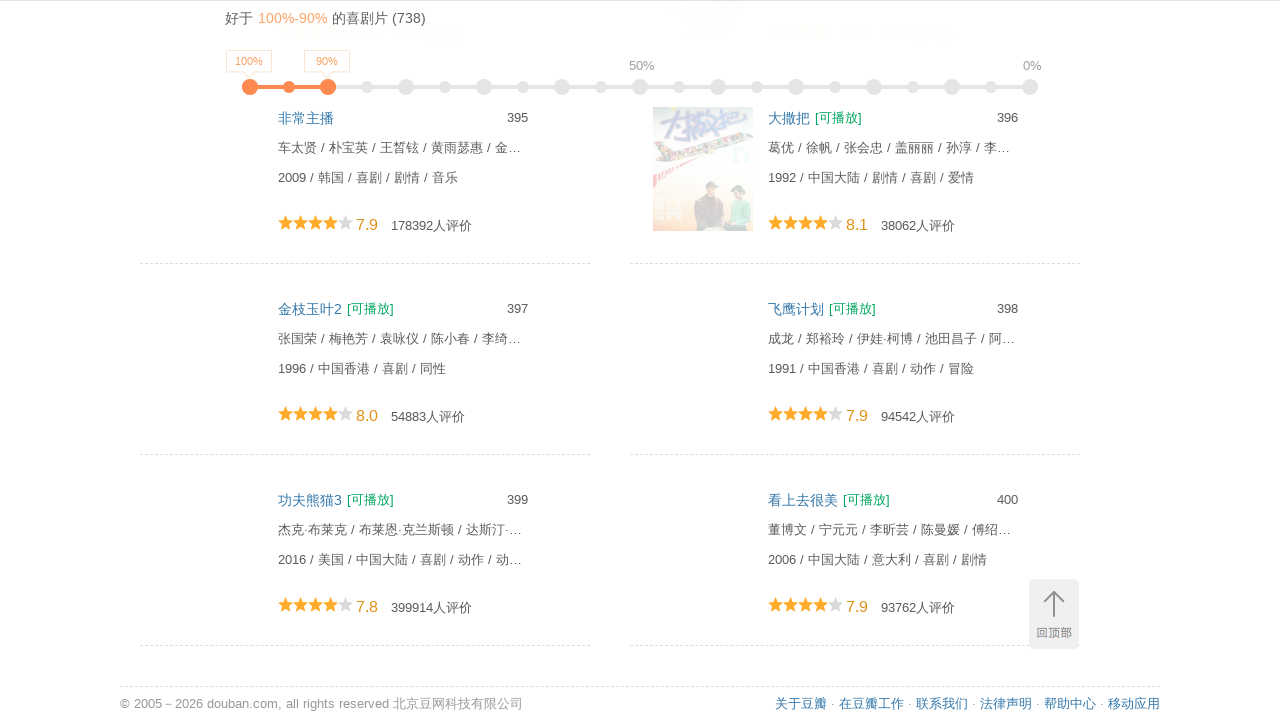

Waited for .movie-info elements to be present
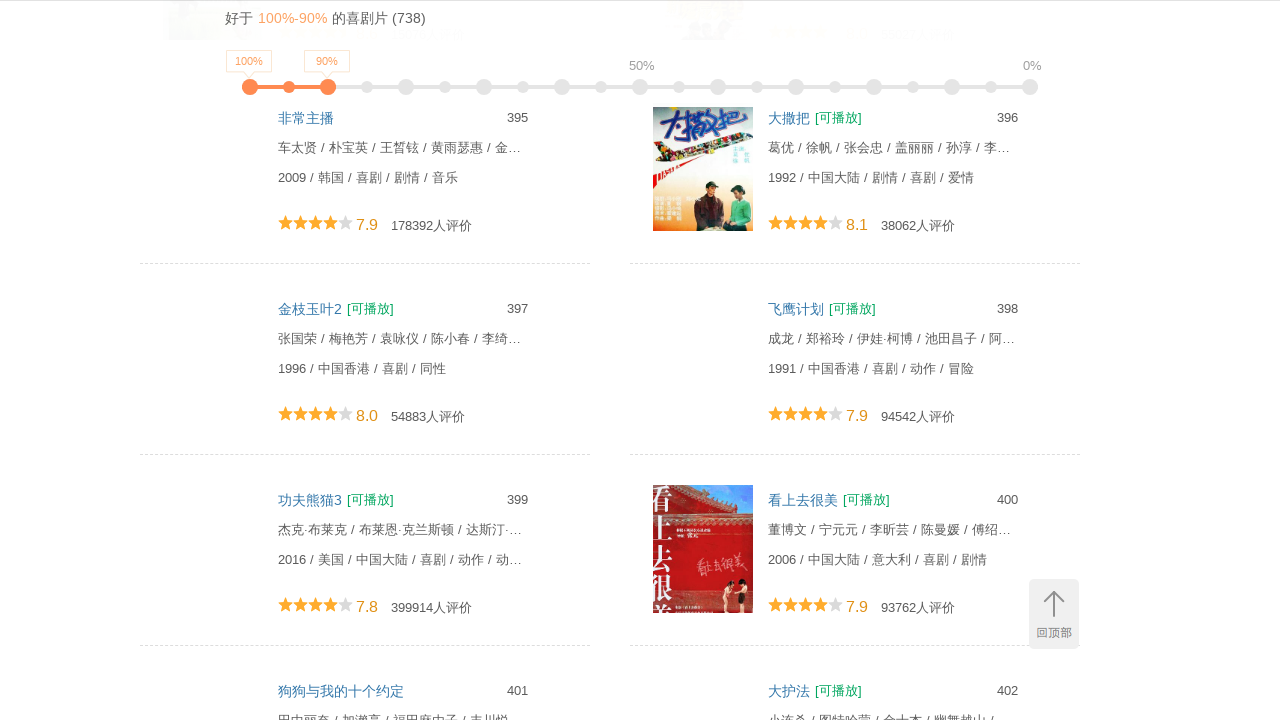

Queried all .movie-info elements, found 420 elements
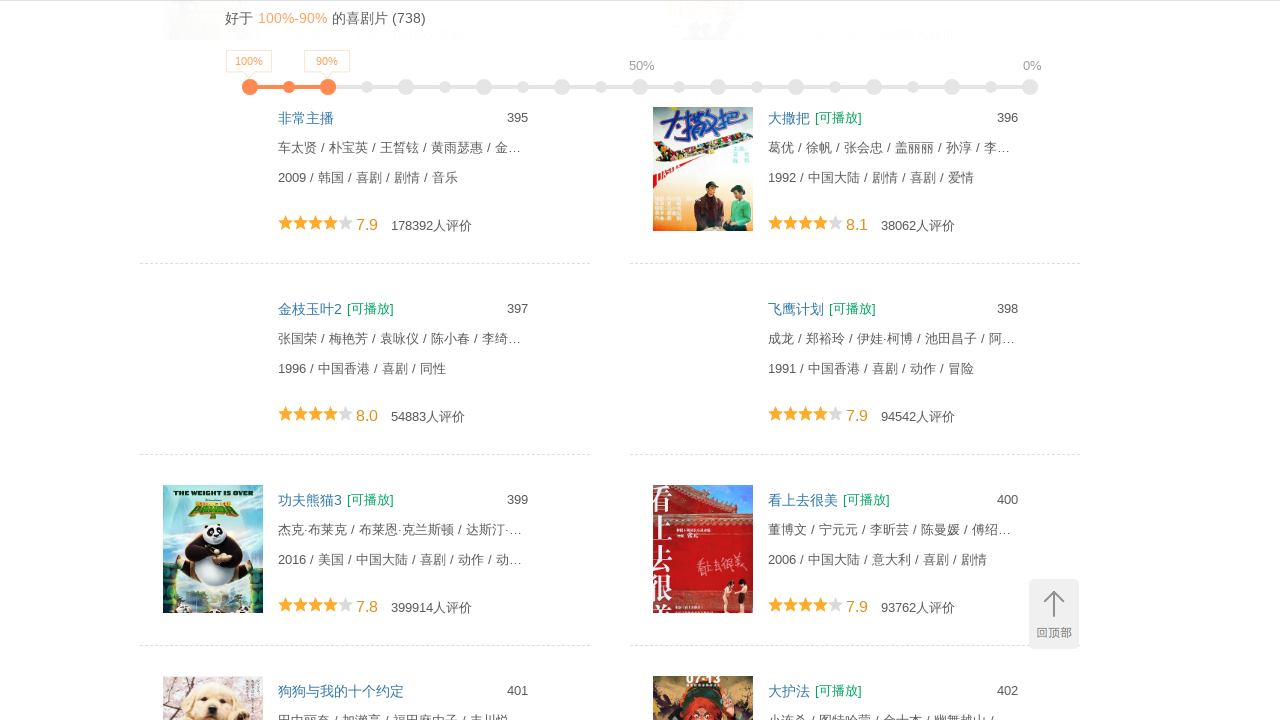

Assertion passed: movie information is displayed on the page
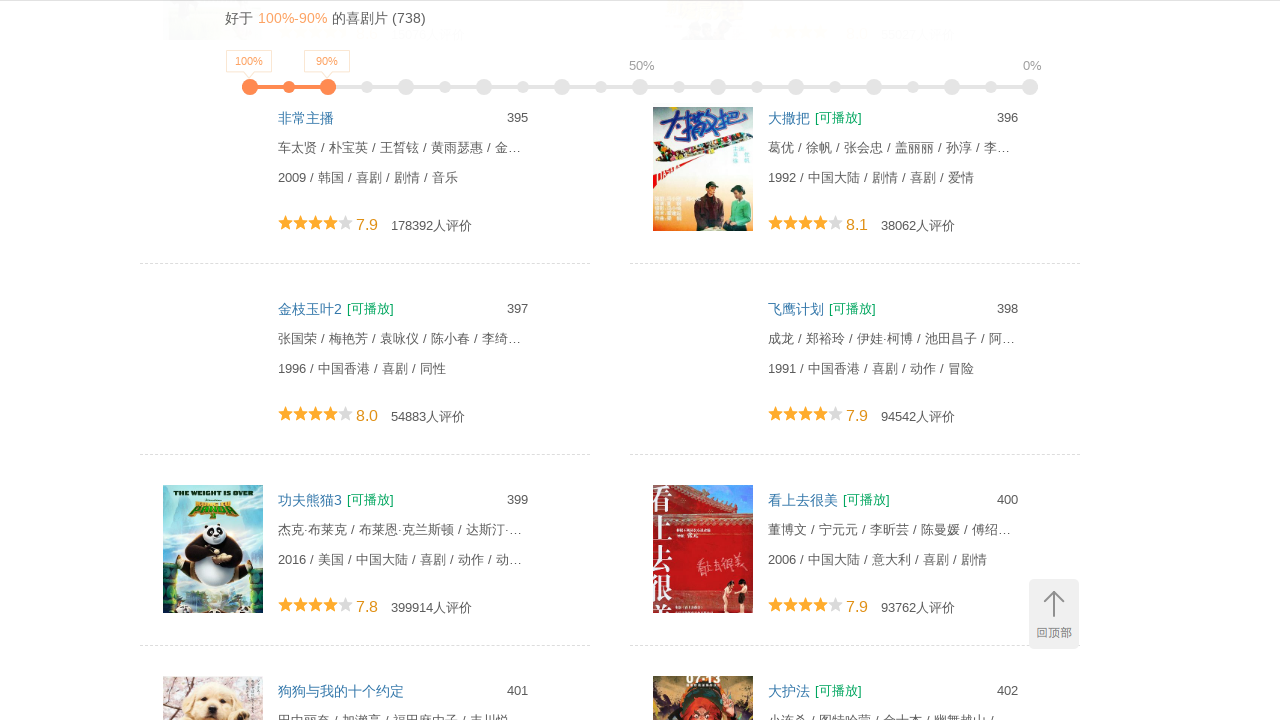

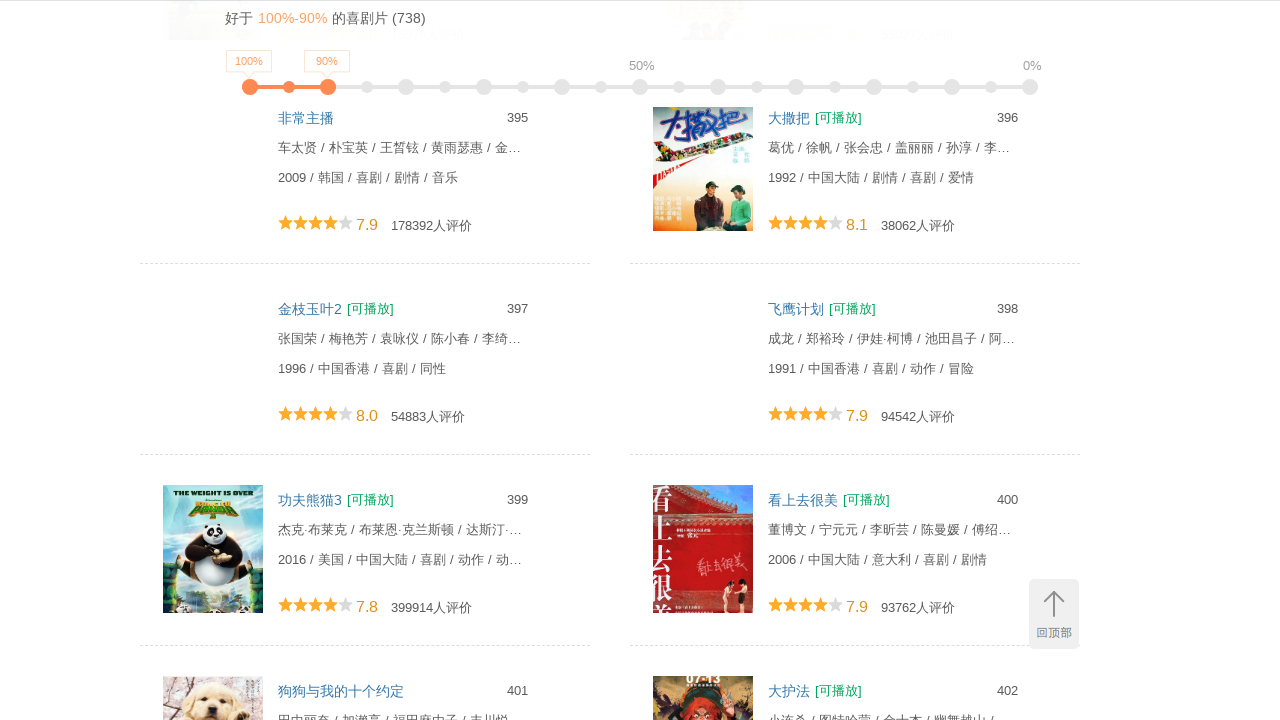